Tests infinite scroll functionality by scrolling down and up multiple times using JavaScript executor

Starting URL: https://practice.cydeo.com/infinite_scroll

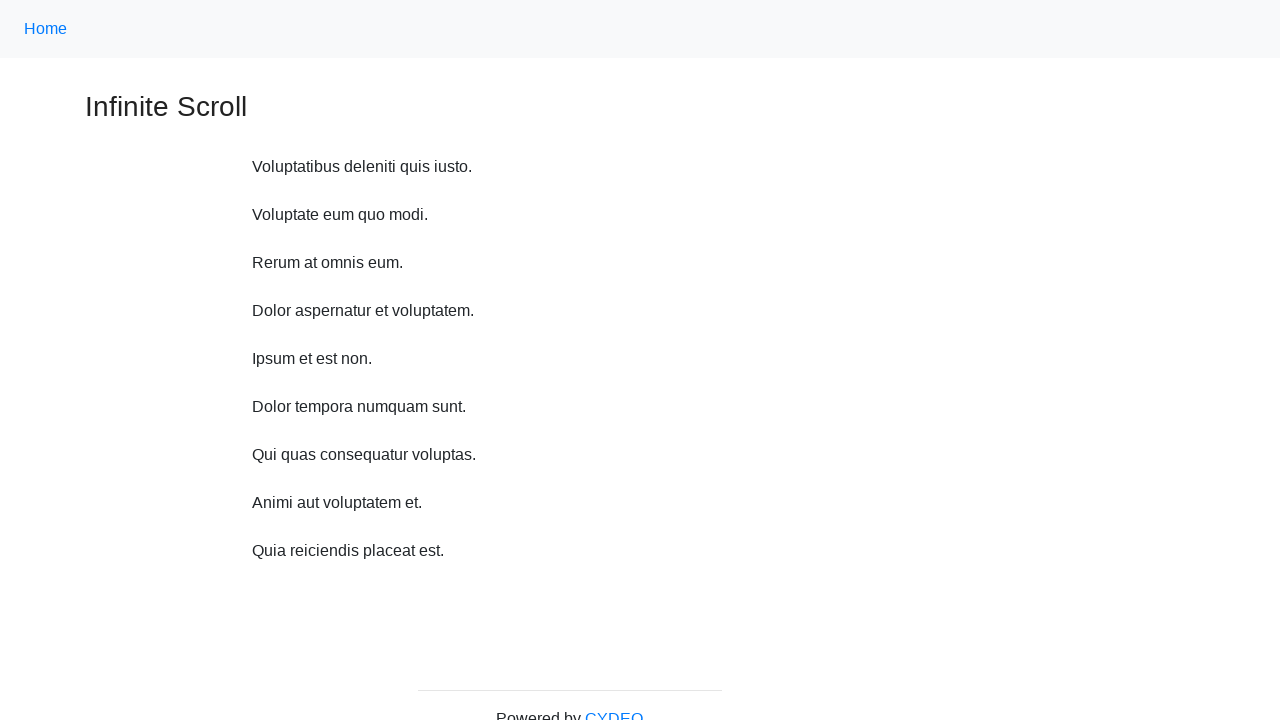

Scrolled down 750 pixels using JavaScript executor
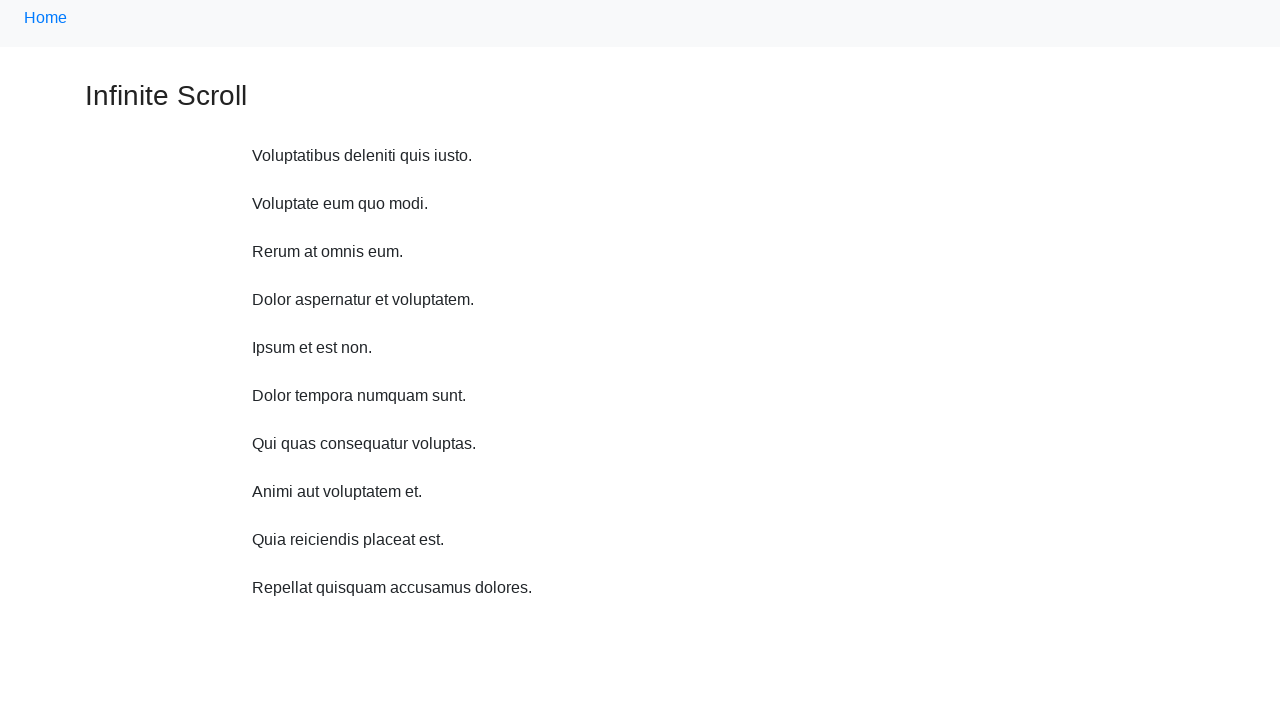

Waited 200ms for visibility after downward scroll
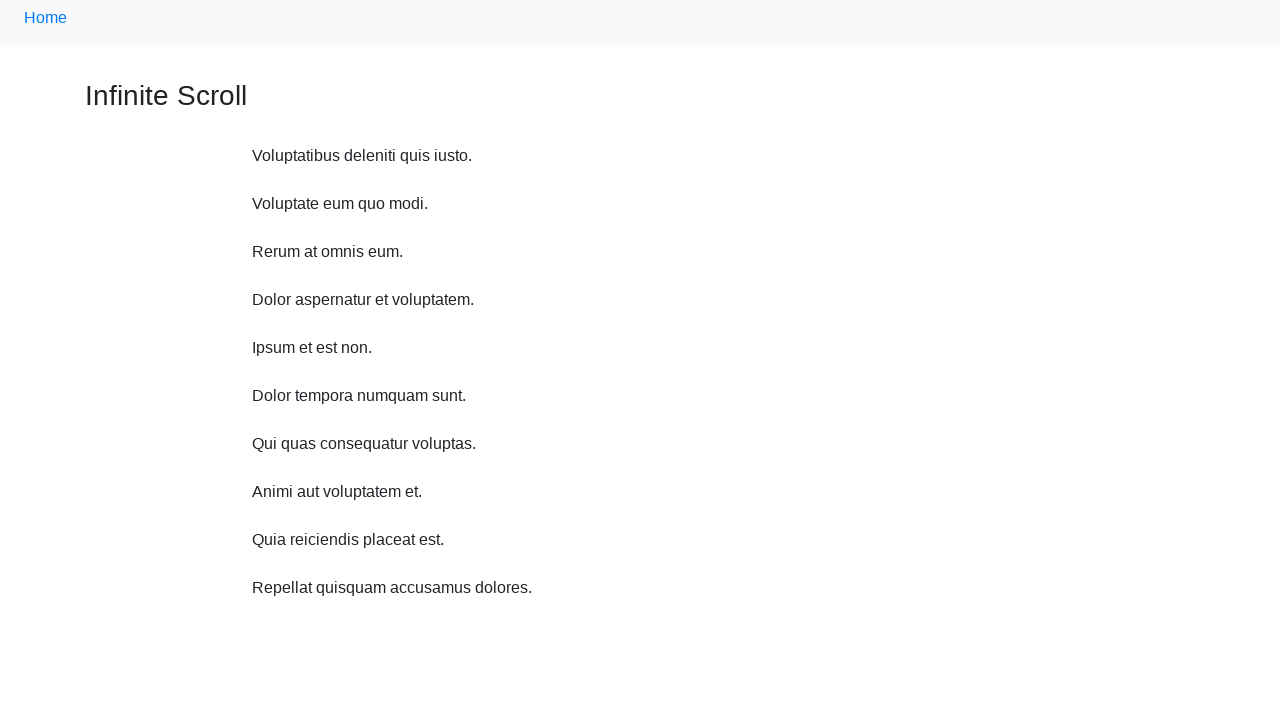

Scrolled down 750 pixels using JavaScript executor
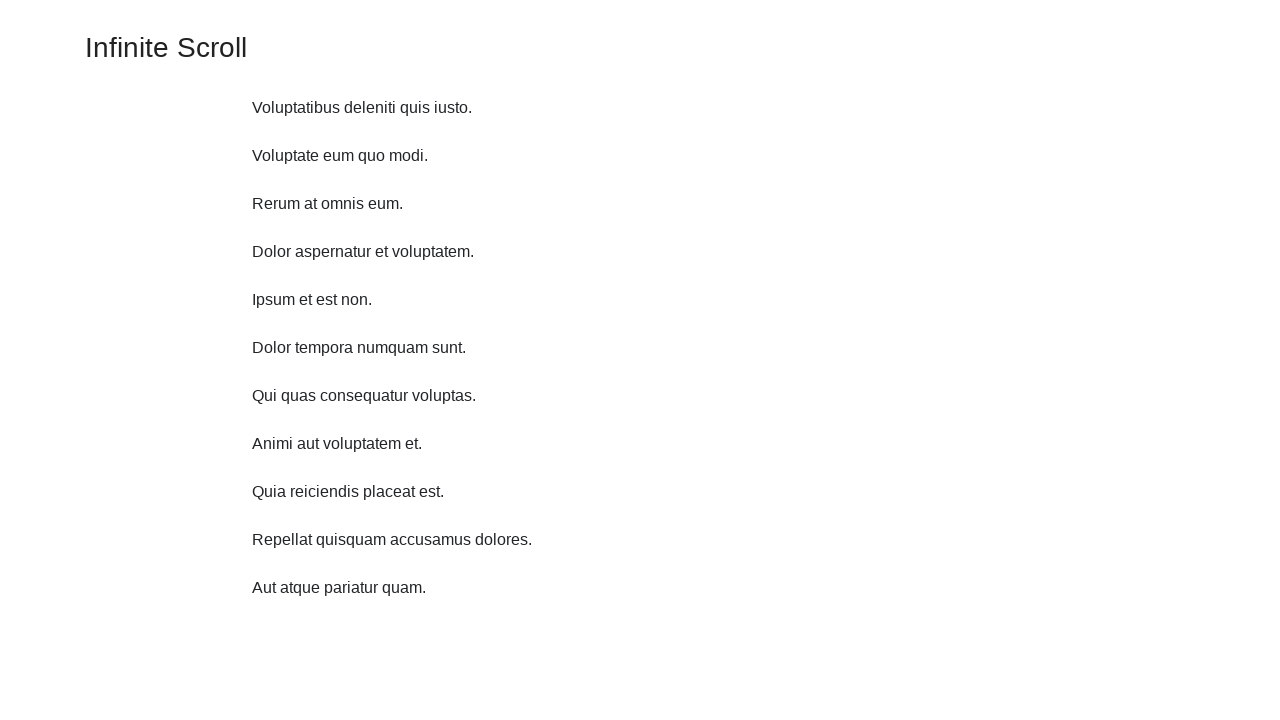

Waited 200ms for visibility after downward scroll
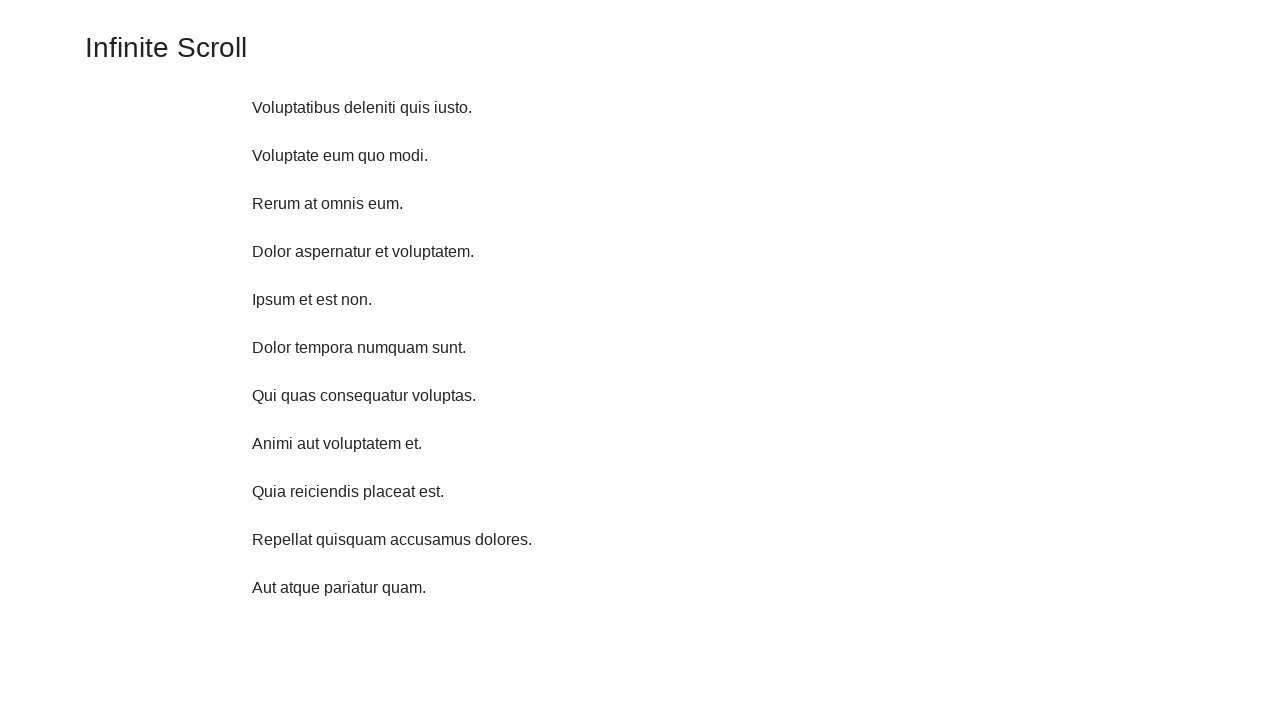

Scrolled down 750 pixels using JavaScript executor
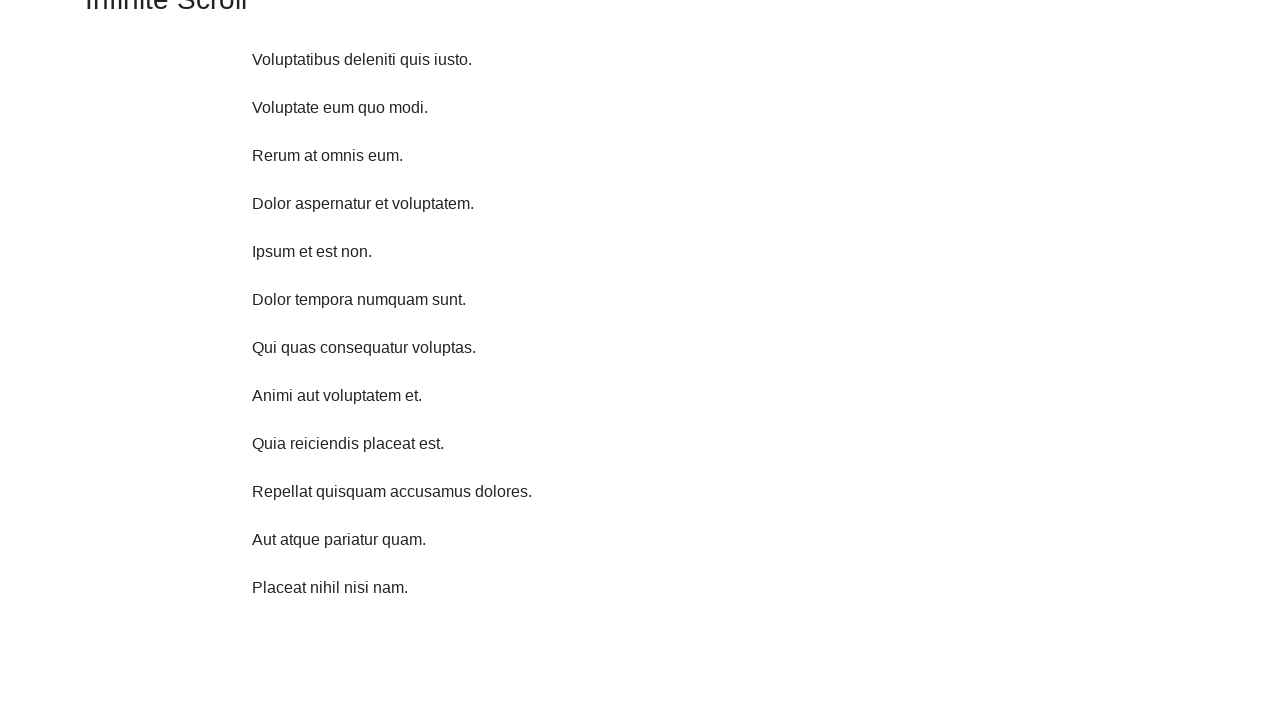

Waited 200ms for visibility after downward scroll
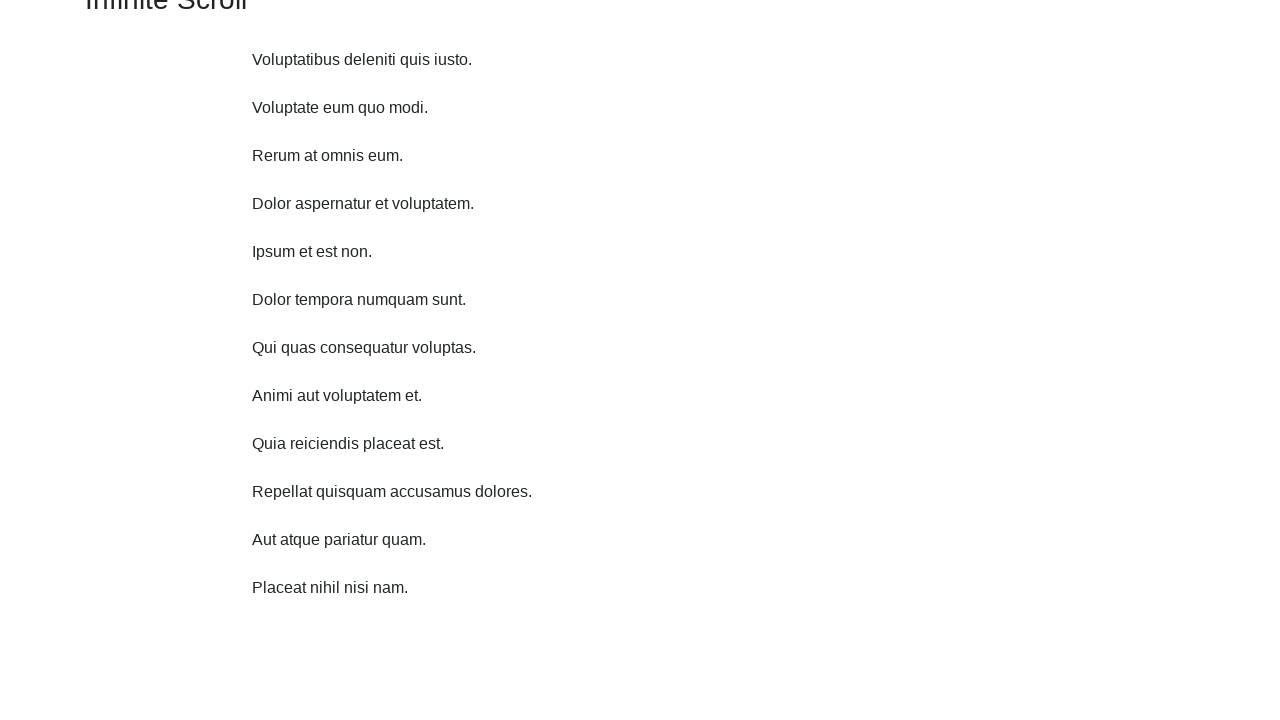

Scrolled down 750 pixels using JavaScript executor
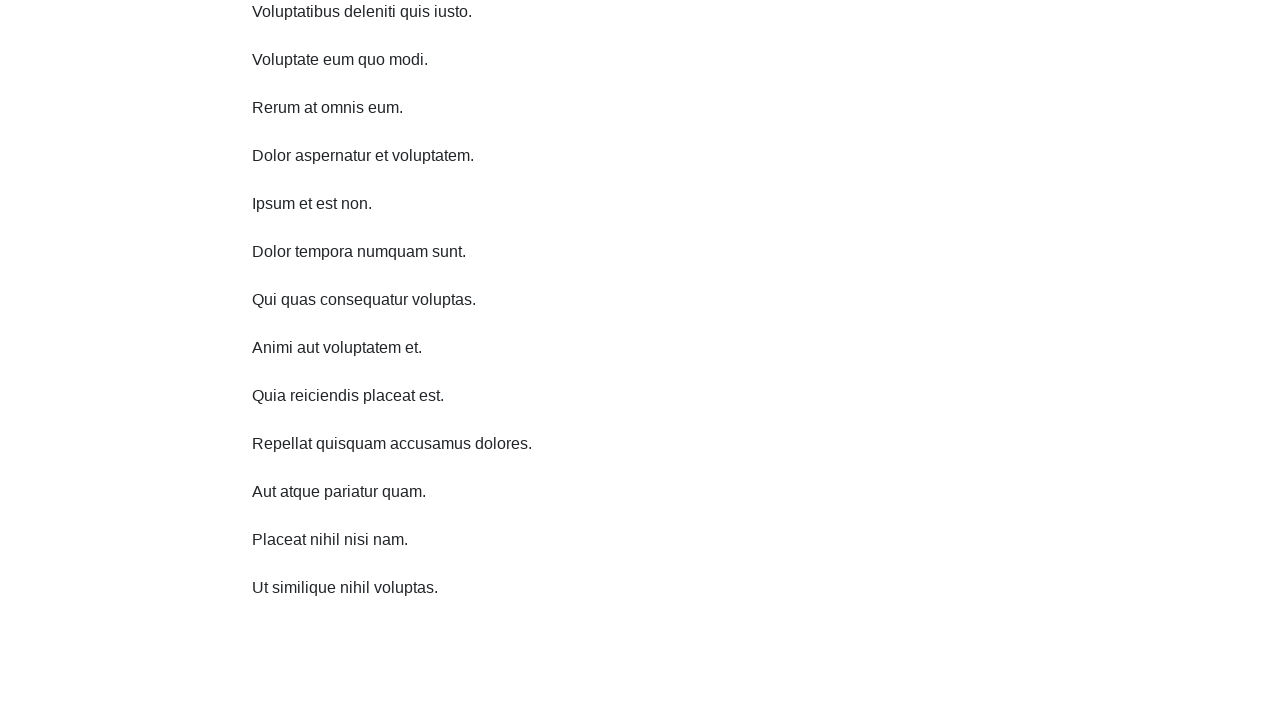

Waited 200ms for visibility after downward scroll
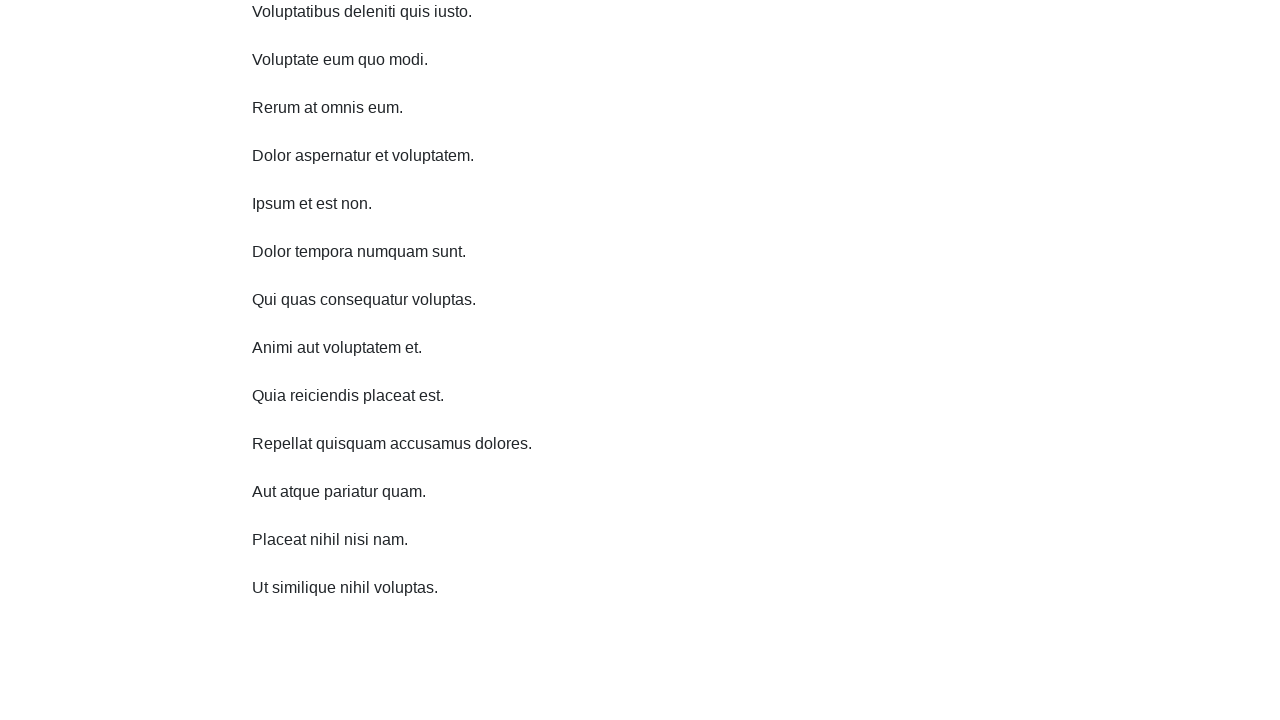

Scrolled down 750 pixels using JavaScript executor
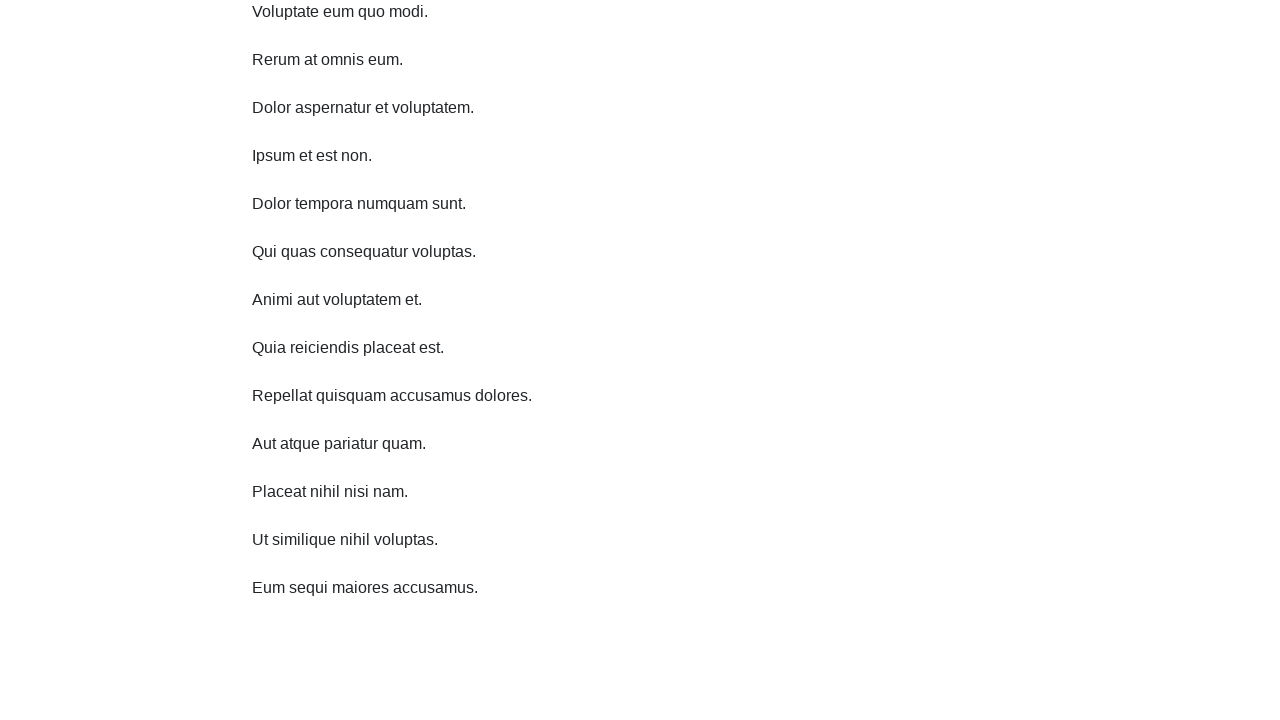

Waited 200ms for visibility after downward scroll
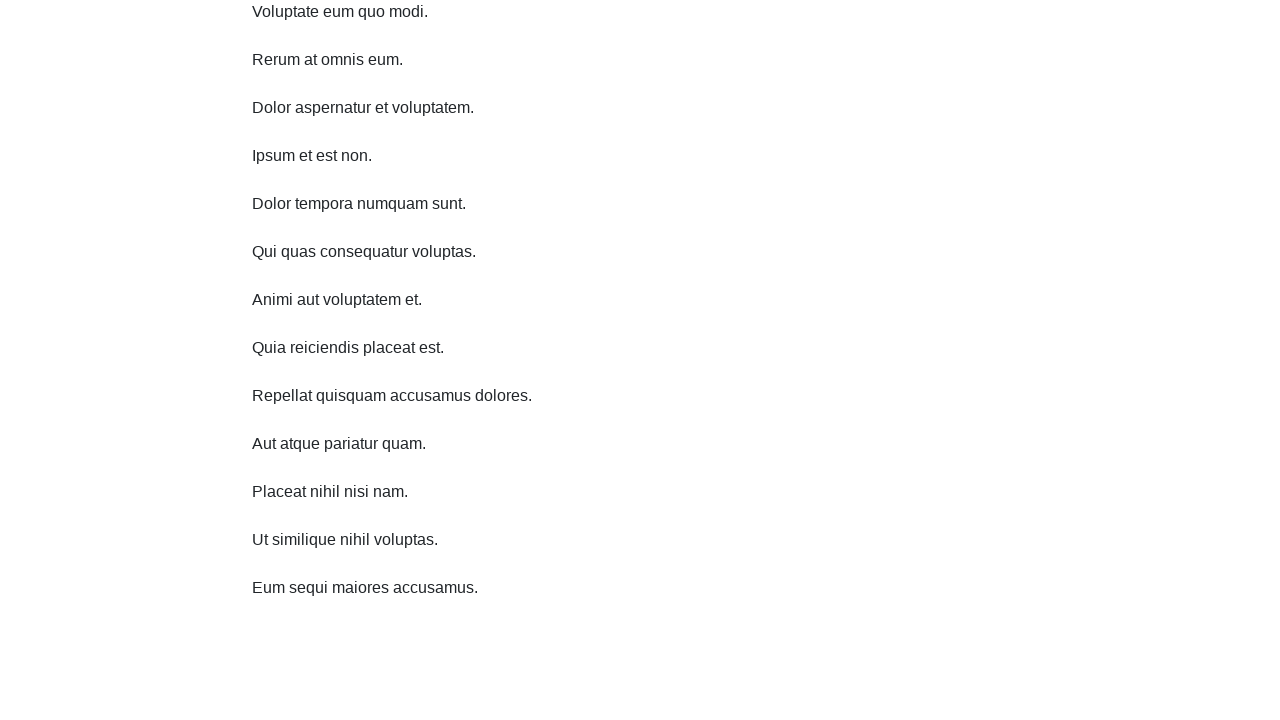

Scrolled down 750 pixels using JavaScript executor
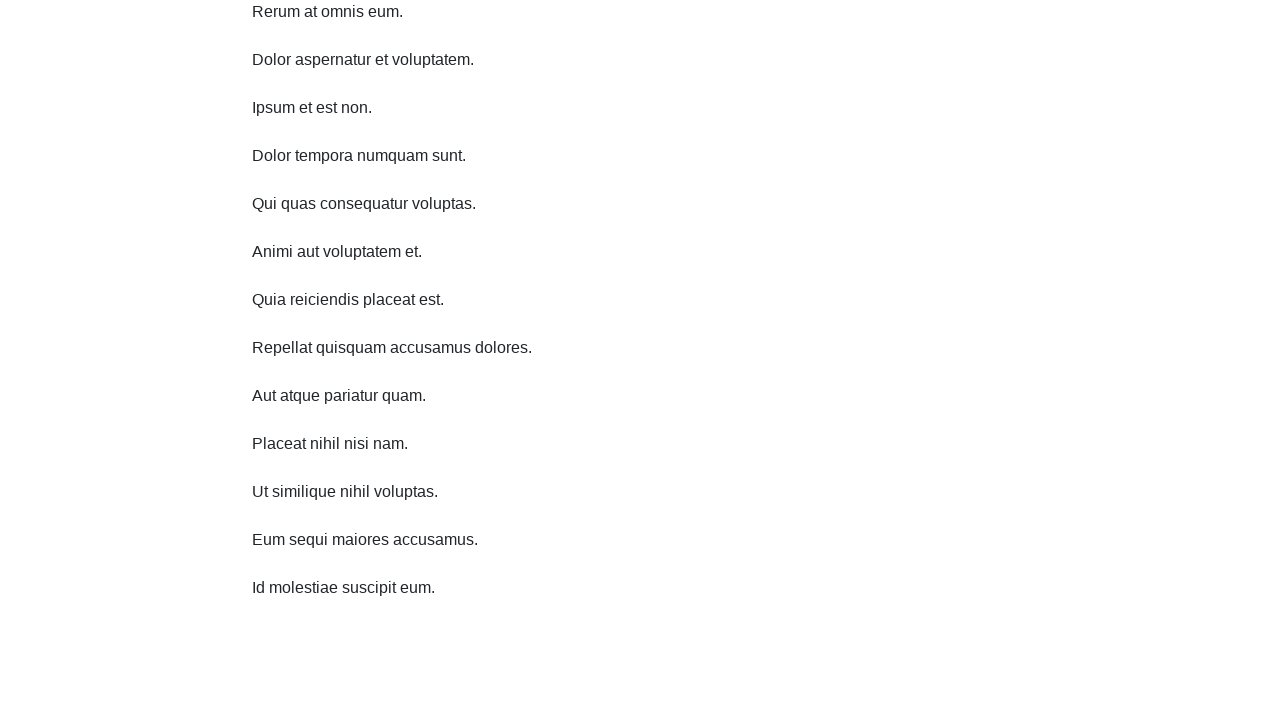

Waited 200ms for visibility after downward scroll
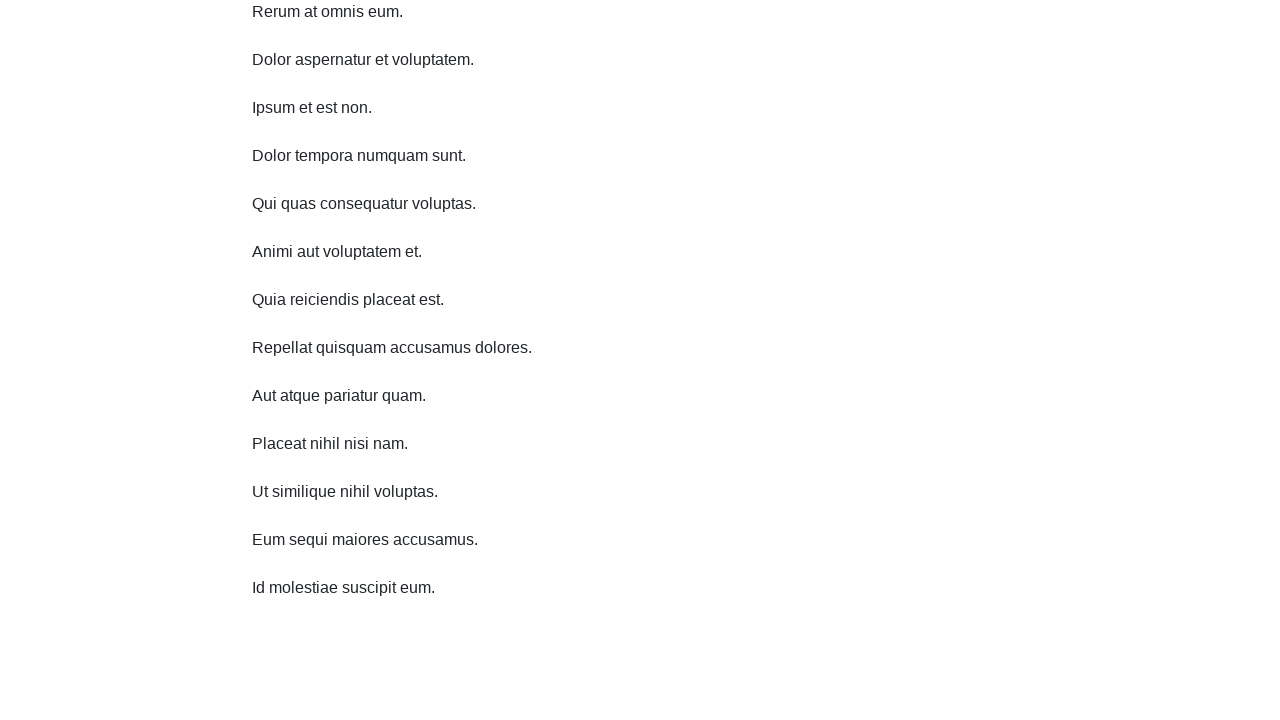

Scrolled down 750 pixels using JavaScript executor
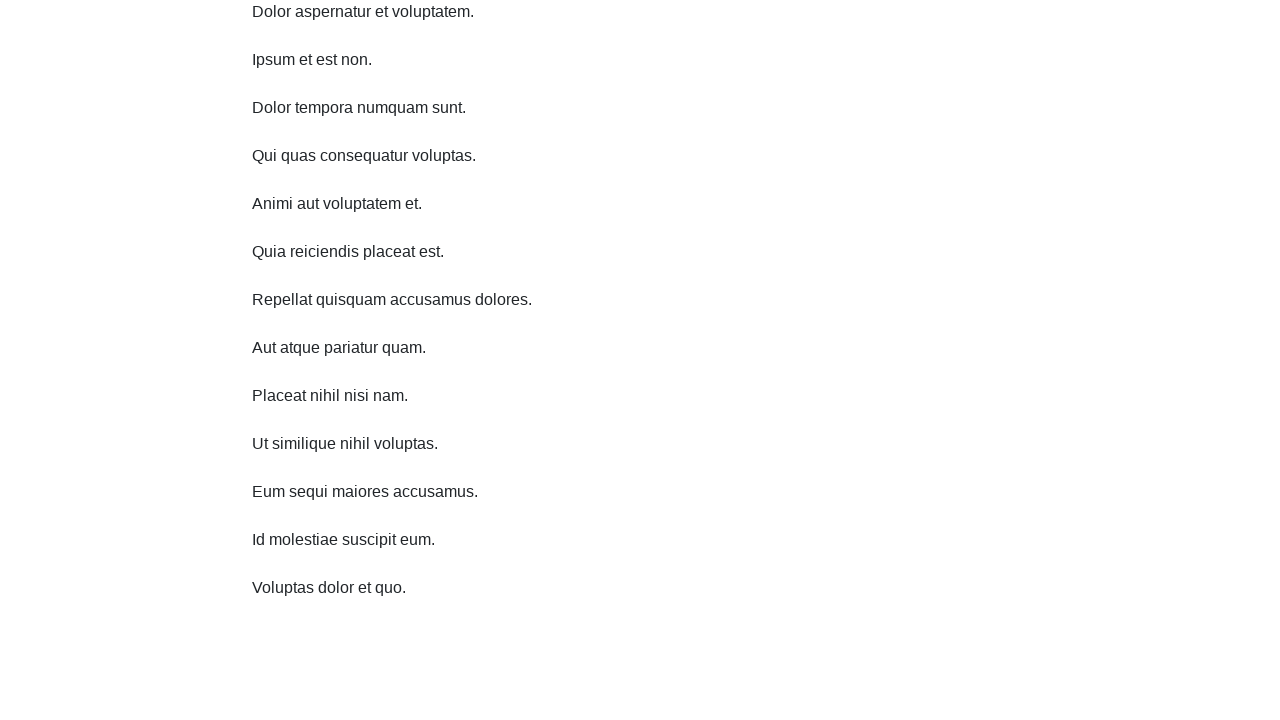

Waited 200ms for visibility after downward scroll
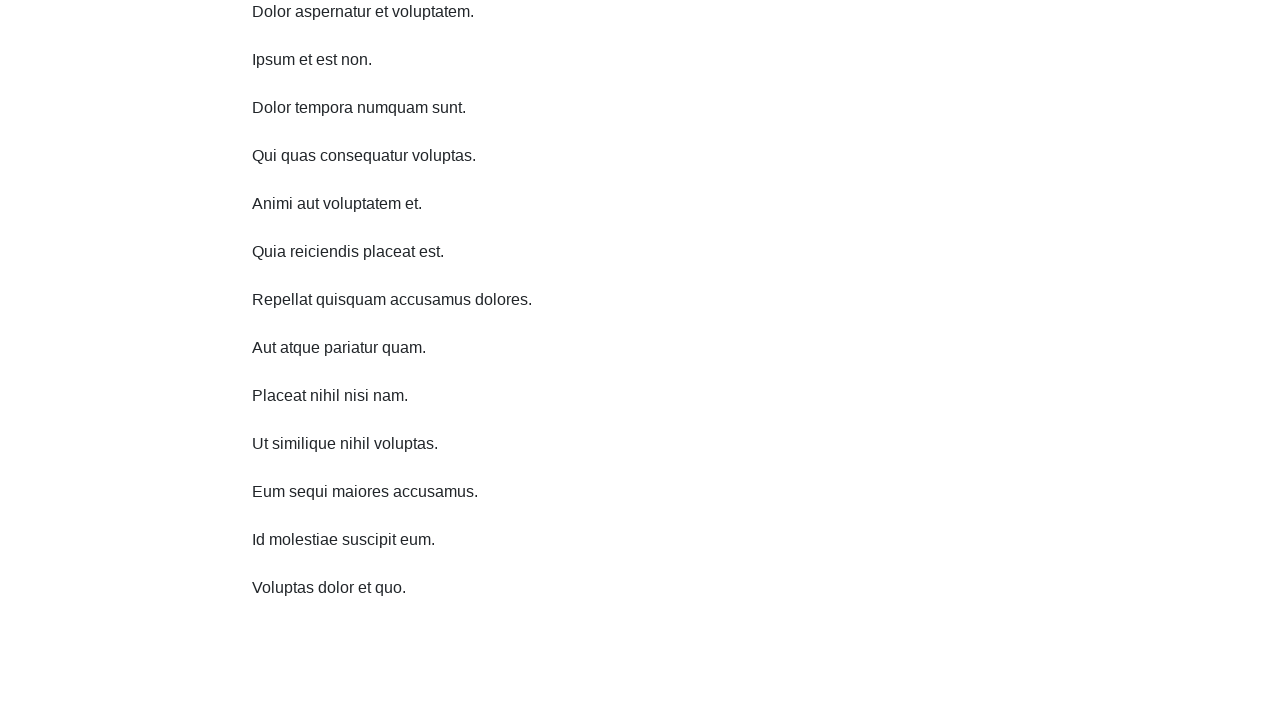

Scrolled down 750 pixels using JavaScript executor
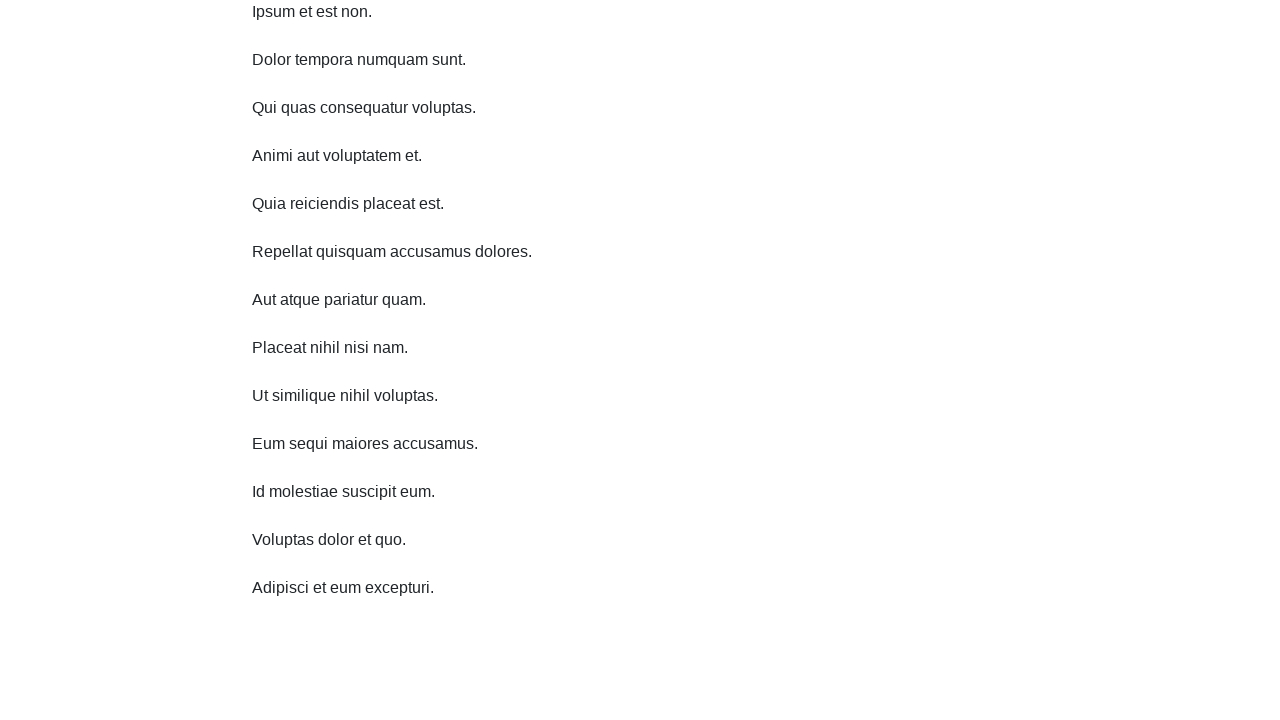

Waited 200ms for visibility after downward scroll
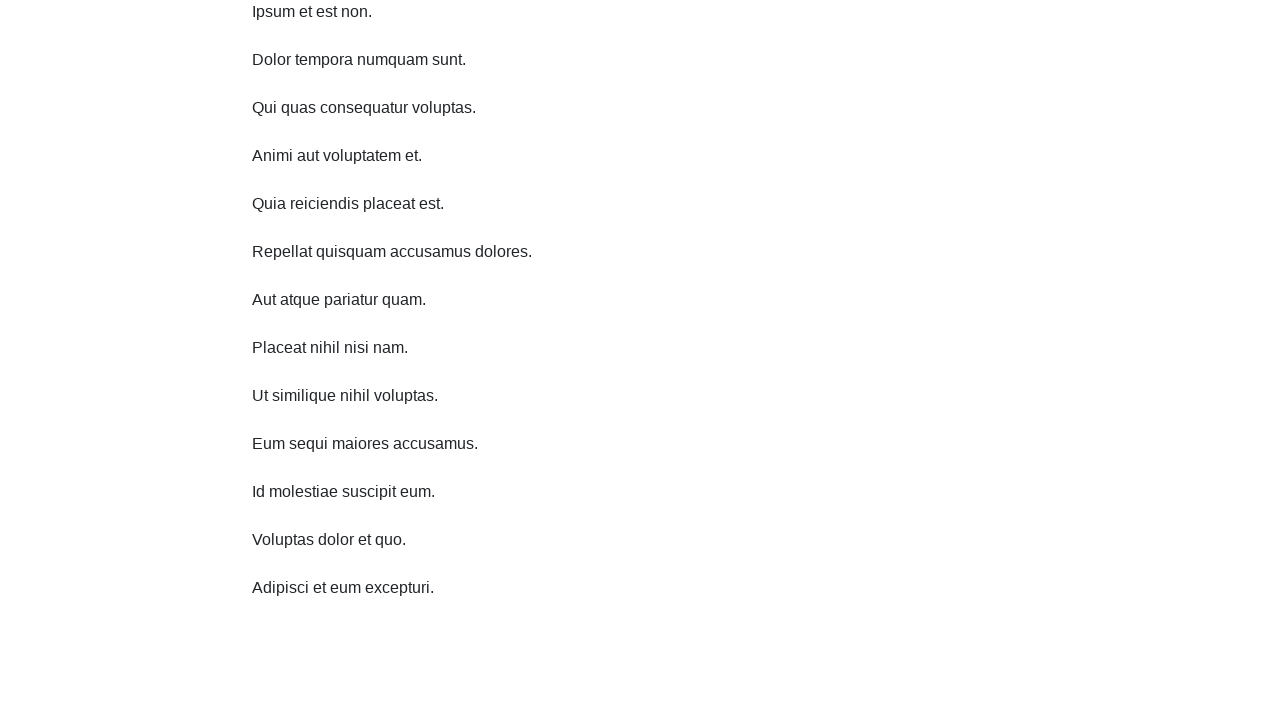

Scrolled down 750 pixels using JavaScript executor
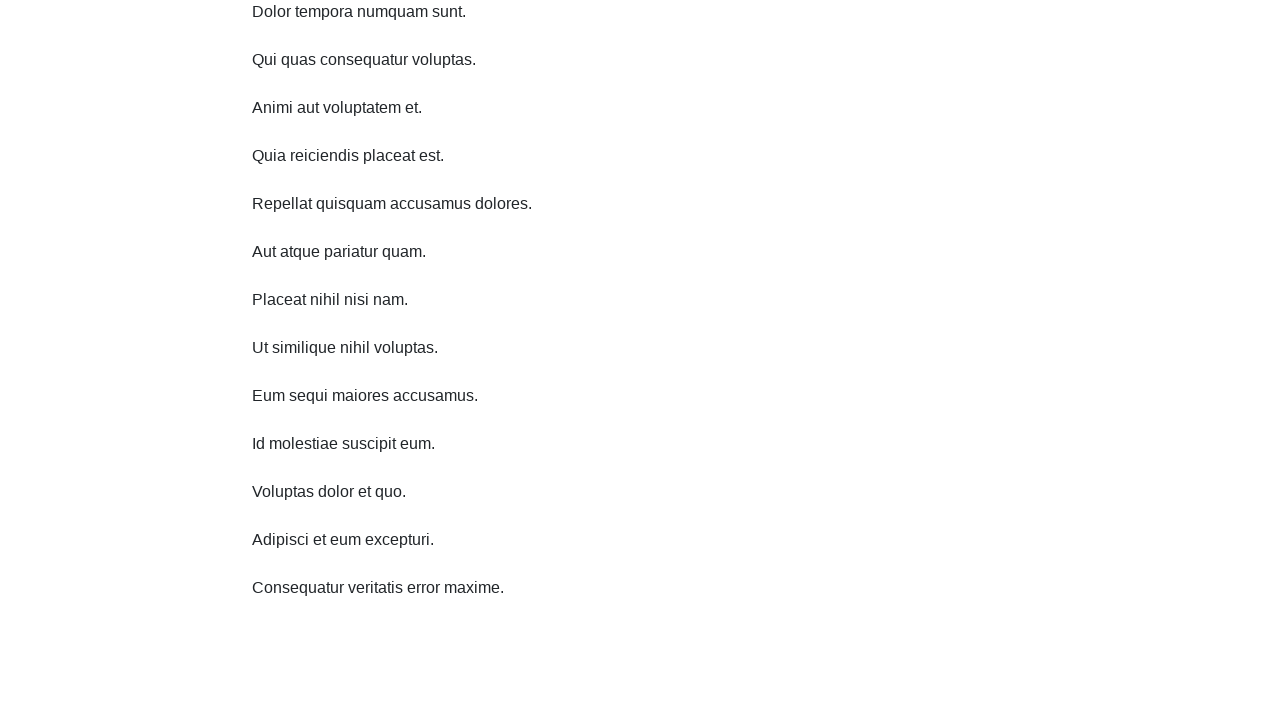

Waited 200ms for visibility after downward scroll
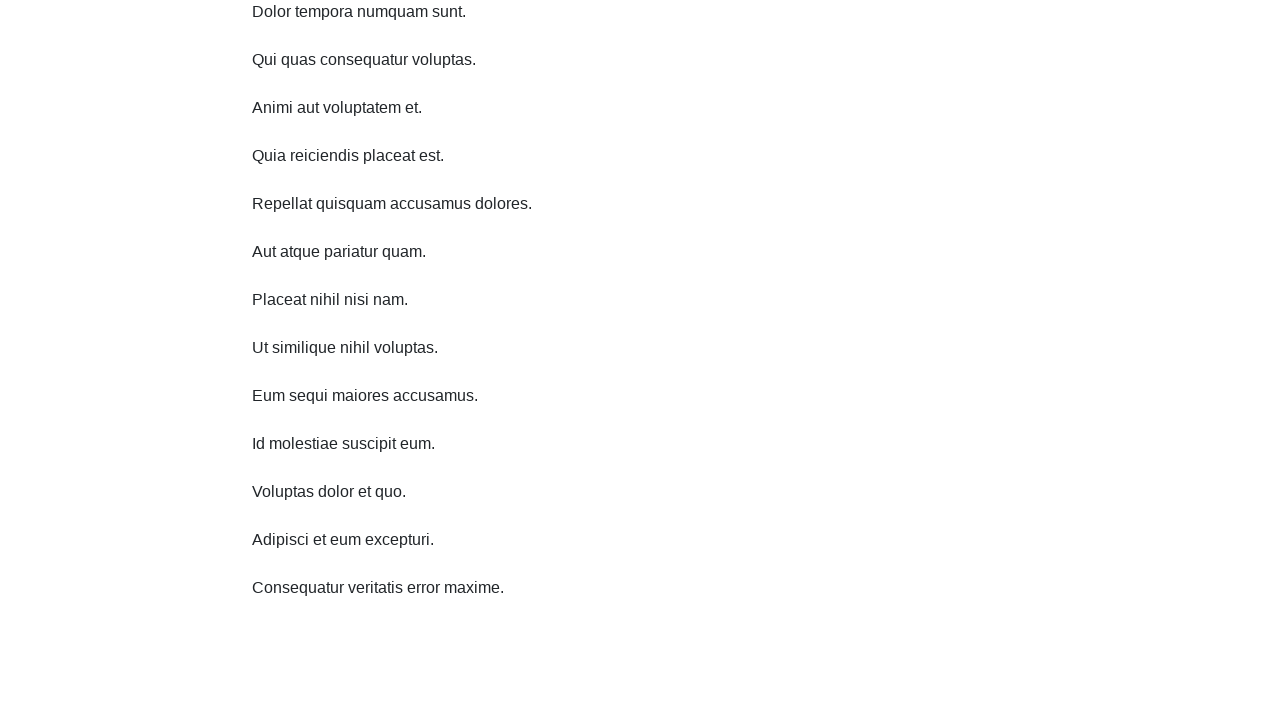

Scrolled down 750 pixels using JavaScript executor
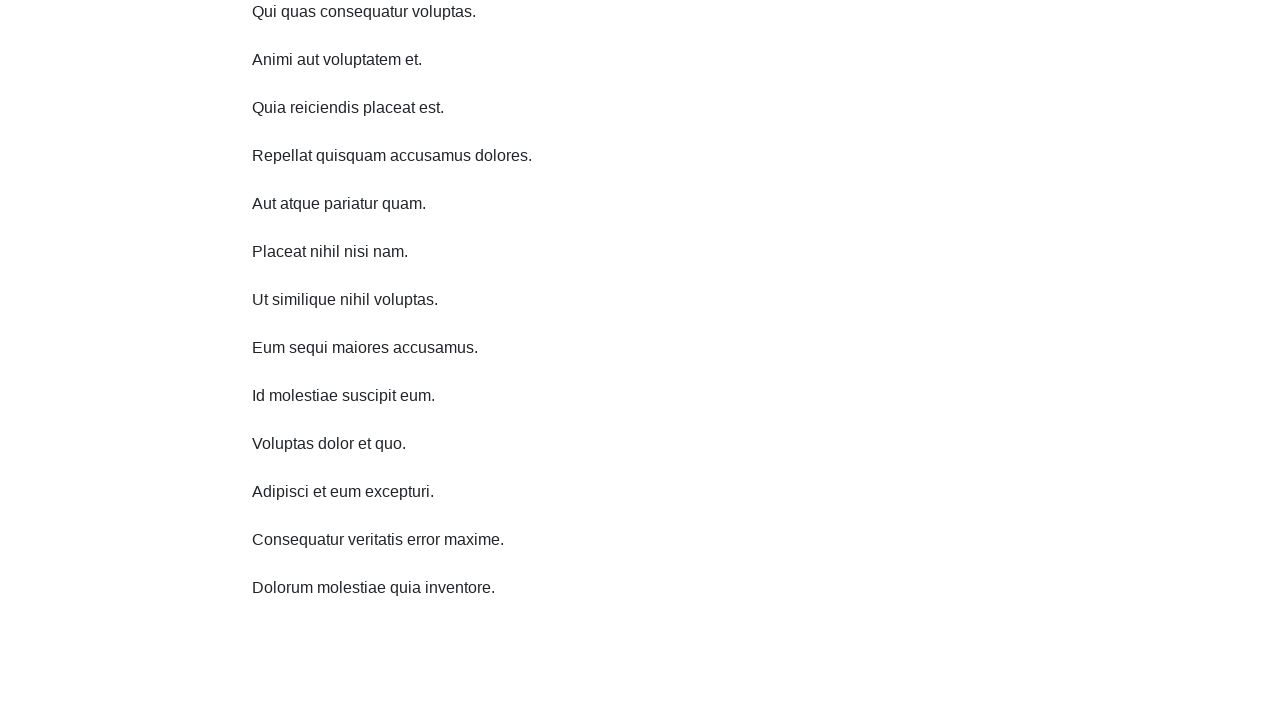

Waited 200ms for visibility after downward scroll
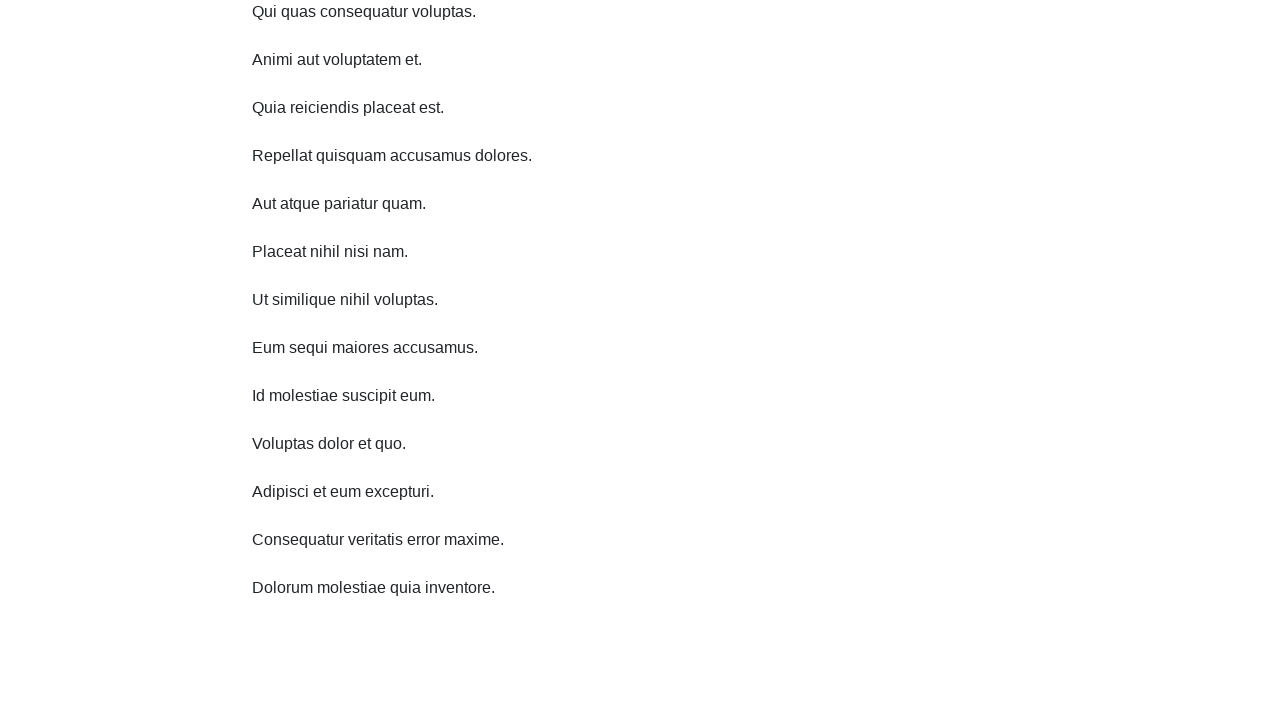

Scrolled up 750 pixels using JavaScript executor
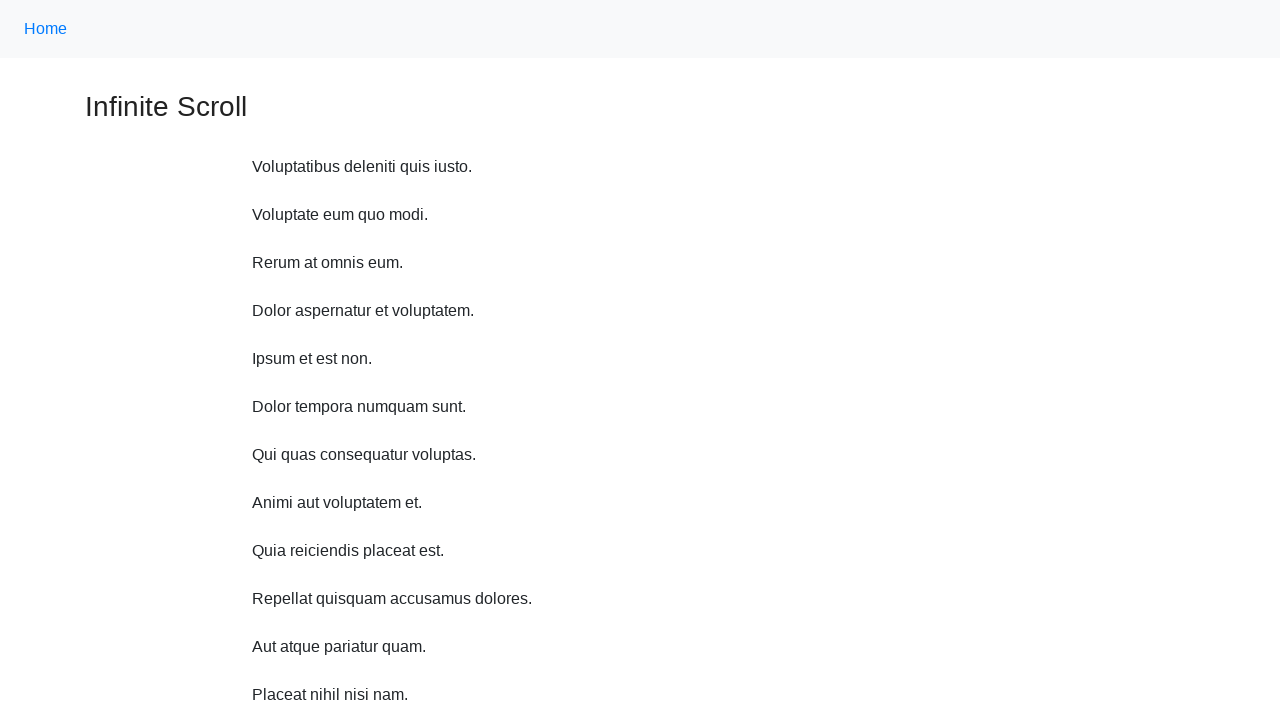

Waited 200ms for visibility after upward scroll
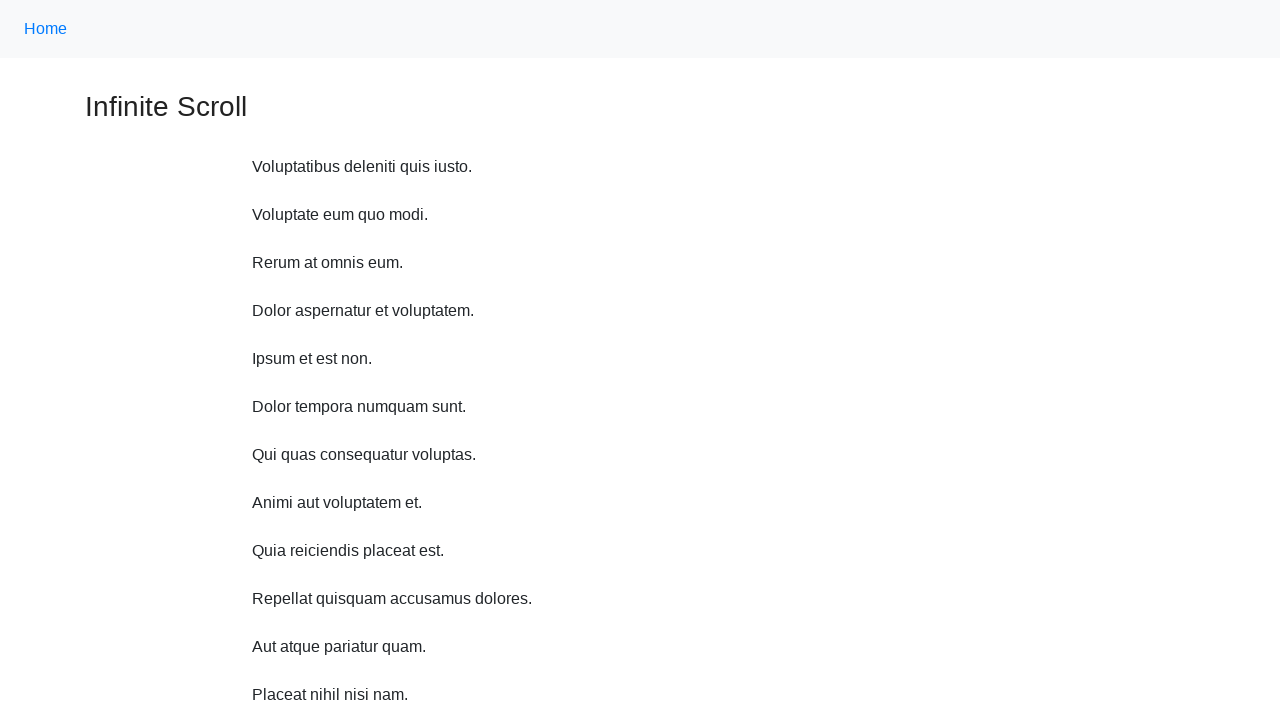

Scrolled up 750 pixels using JavaScript executor
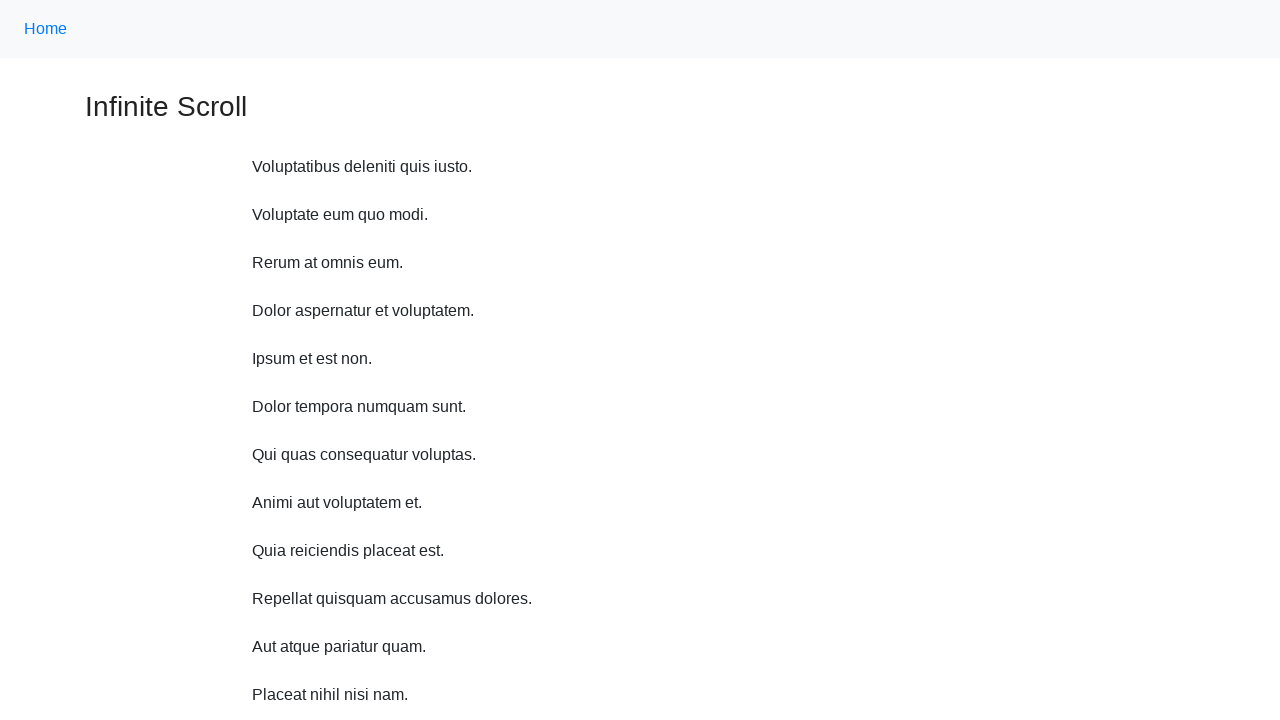

Waited 200ms for visibility after upward scroll
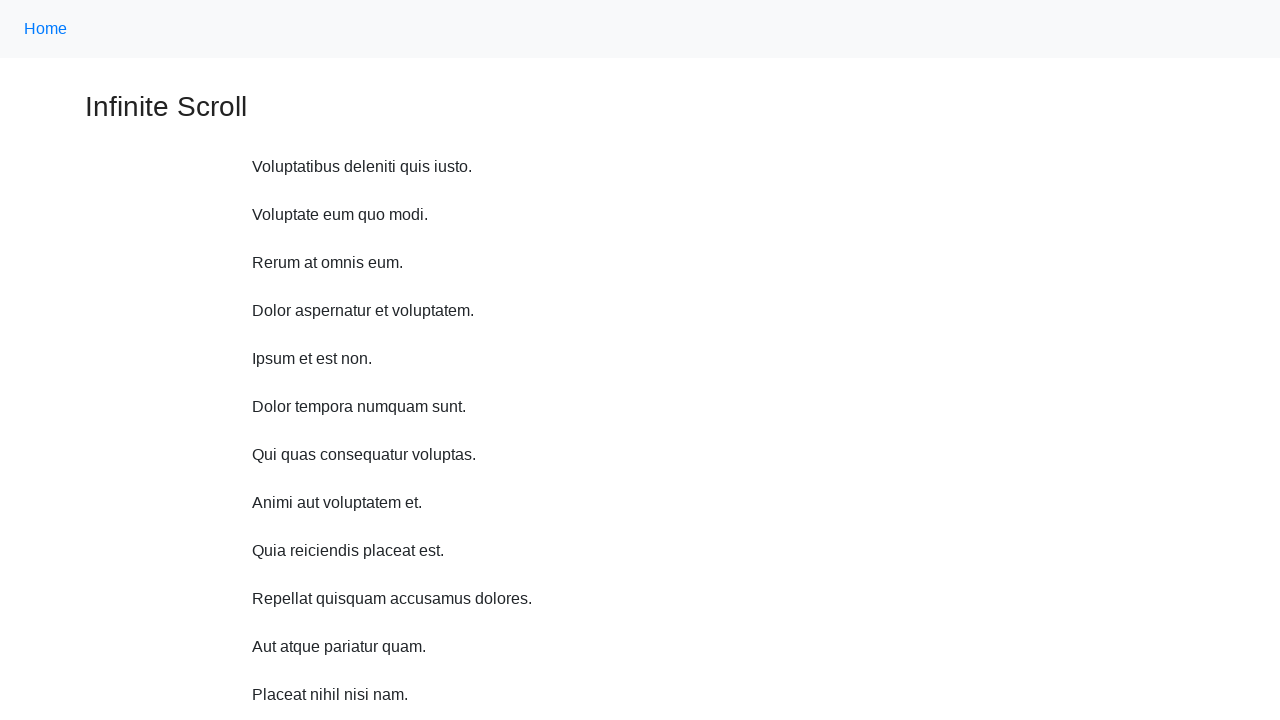

Scrolled up 750 pixels using JavaScript executor
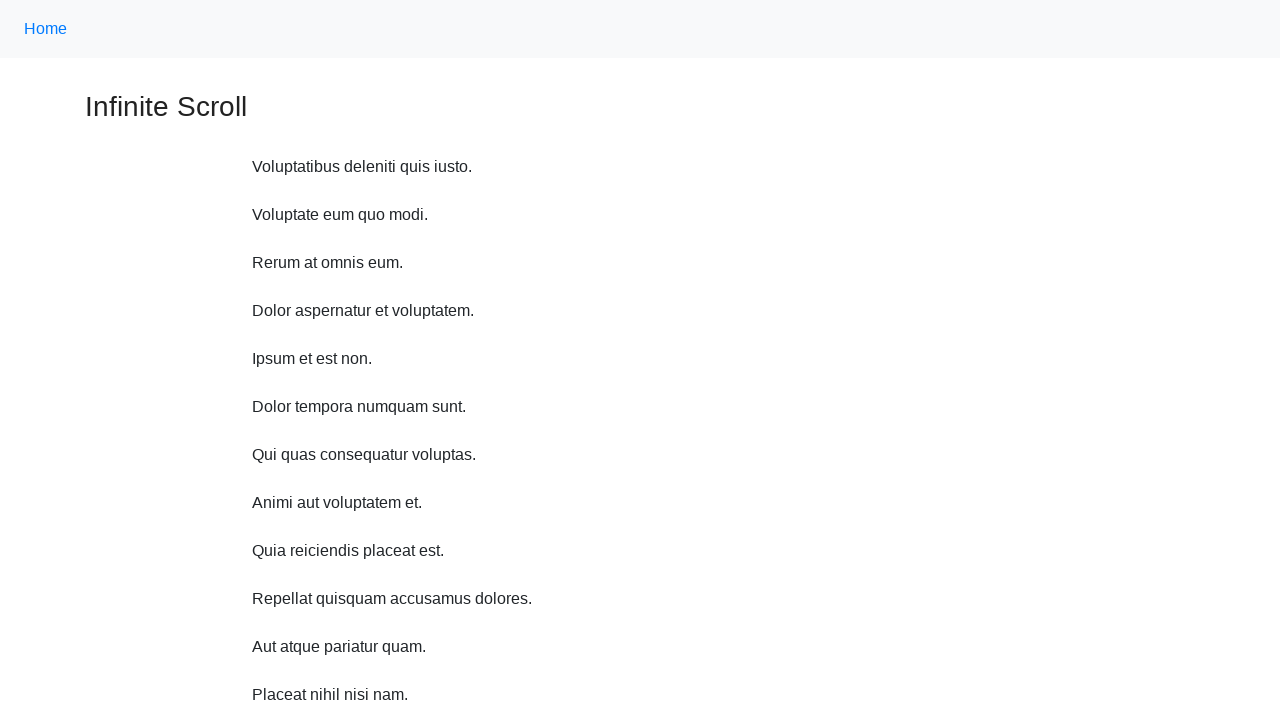

Waited 200ms for visibility after upward scroll
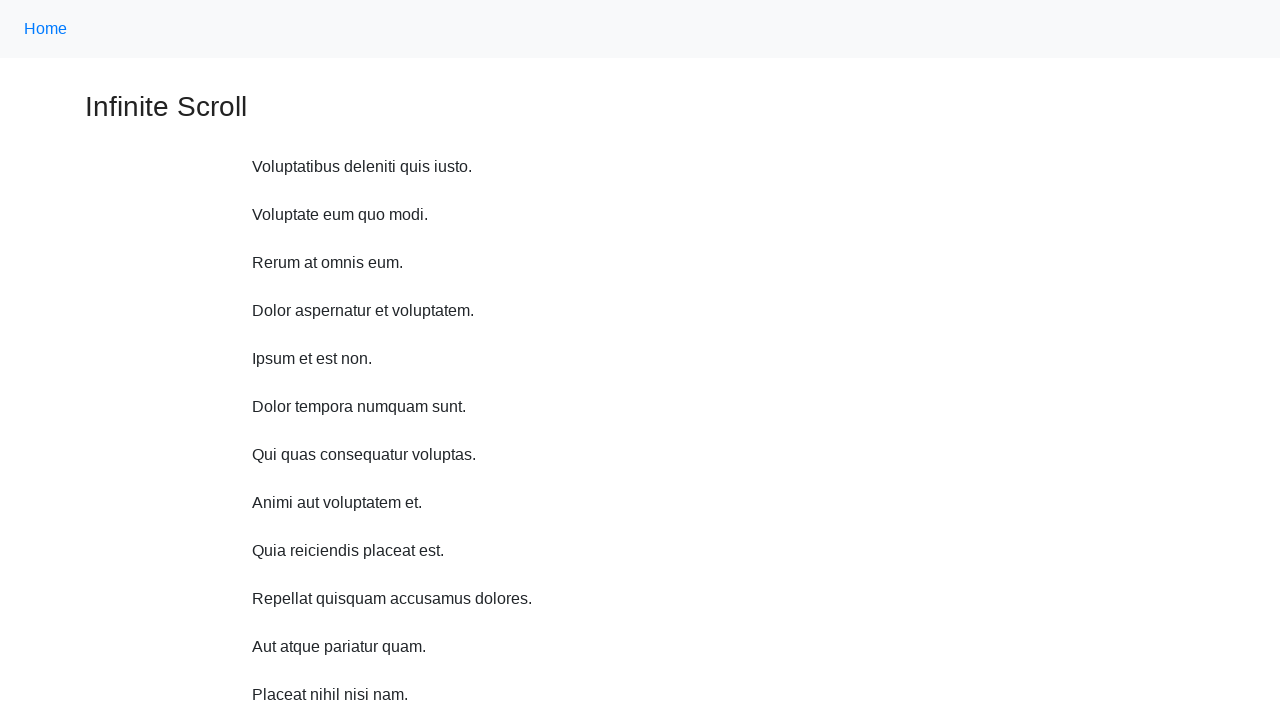

Scrolled up 750 pixels using JavaScript executor
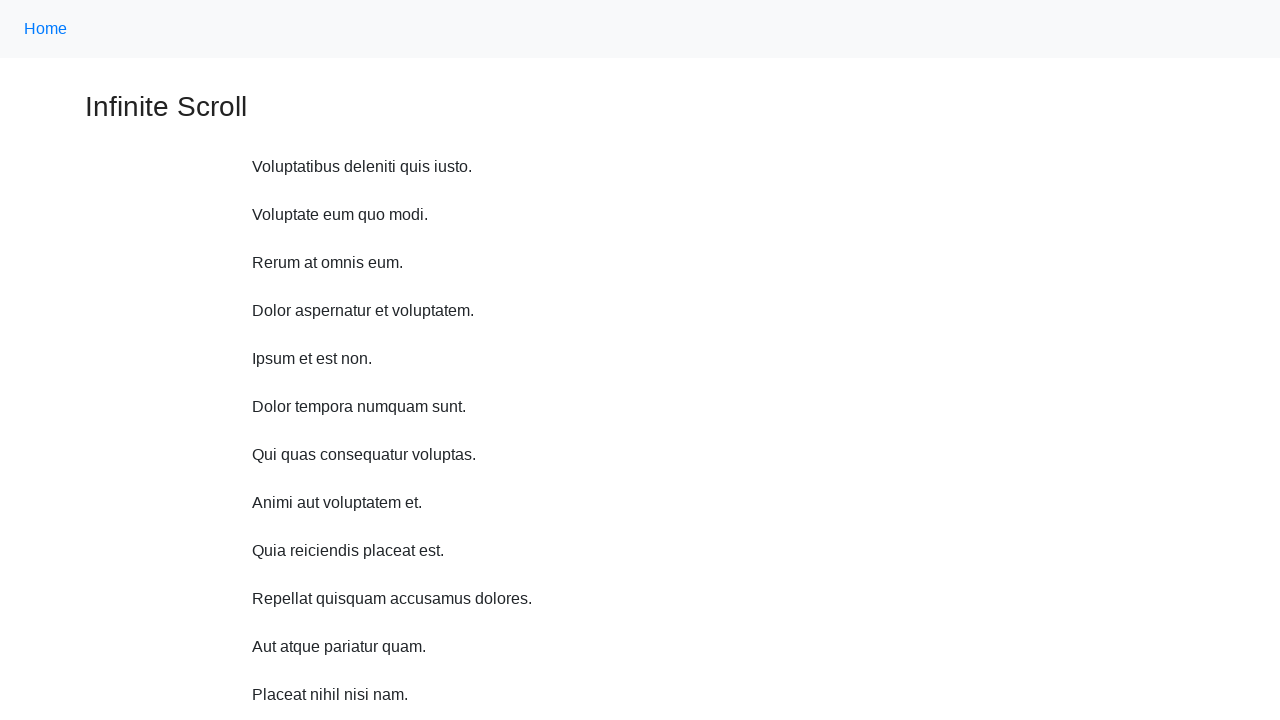

Waited 200ms for visibility after upward scroll
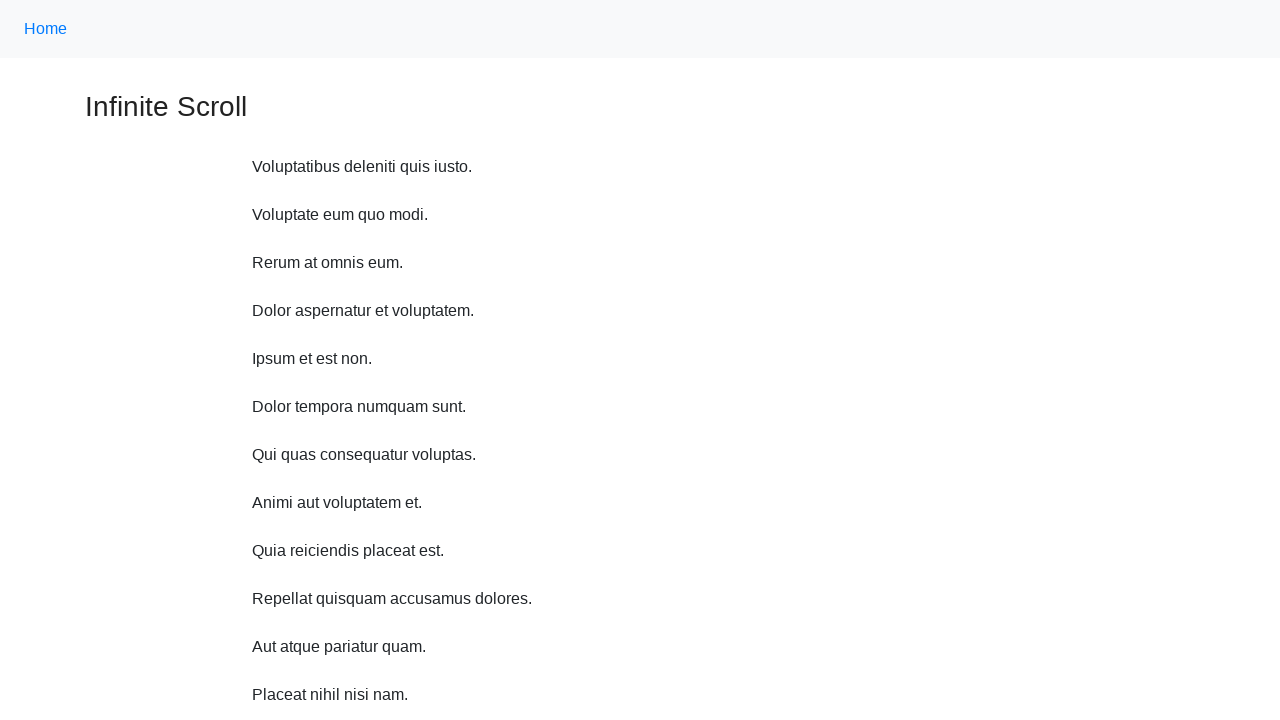

Scrolled up 750 pixels using JavaScript executor
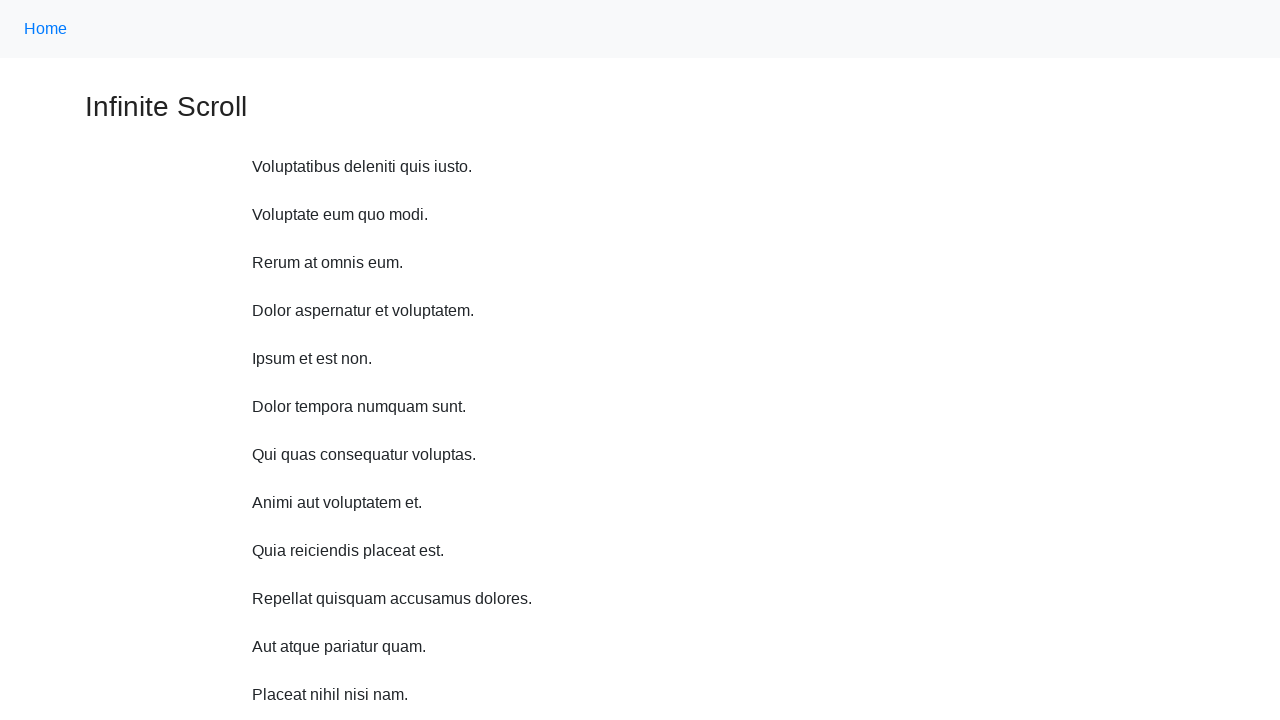

Waited 200ms for visibility after upward scroll
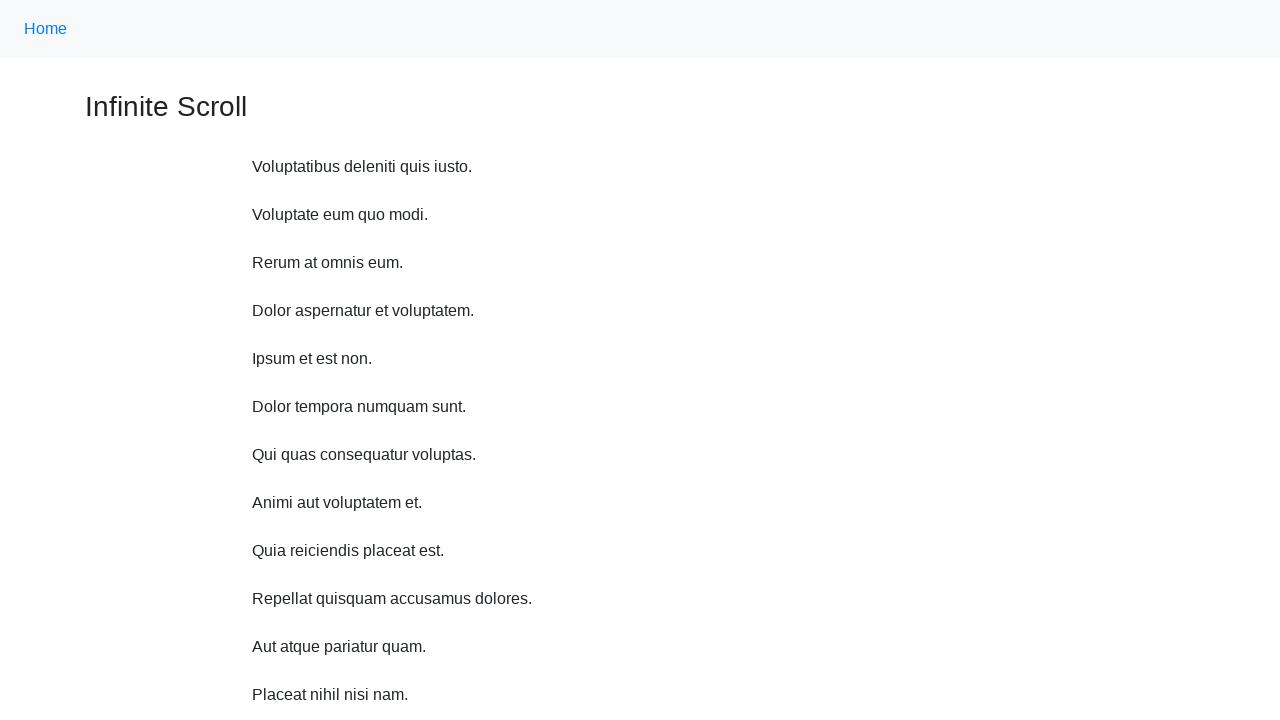

Scrolled up 750 pixels using JavaScript executor
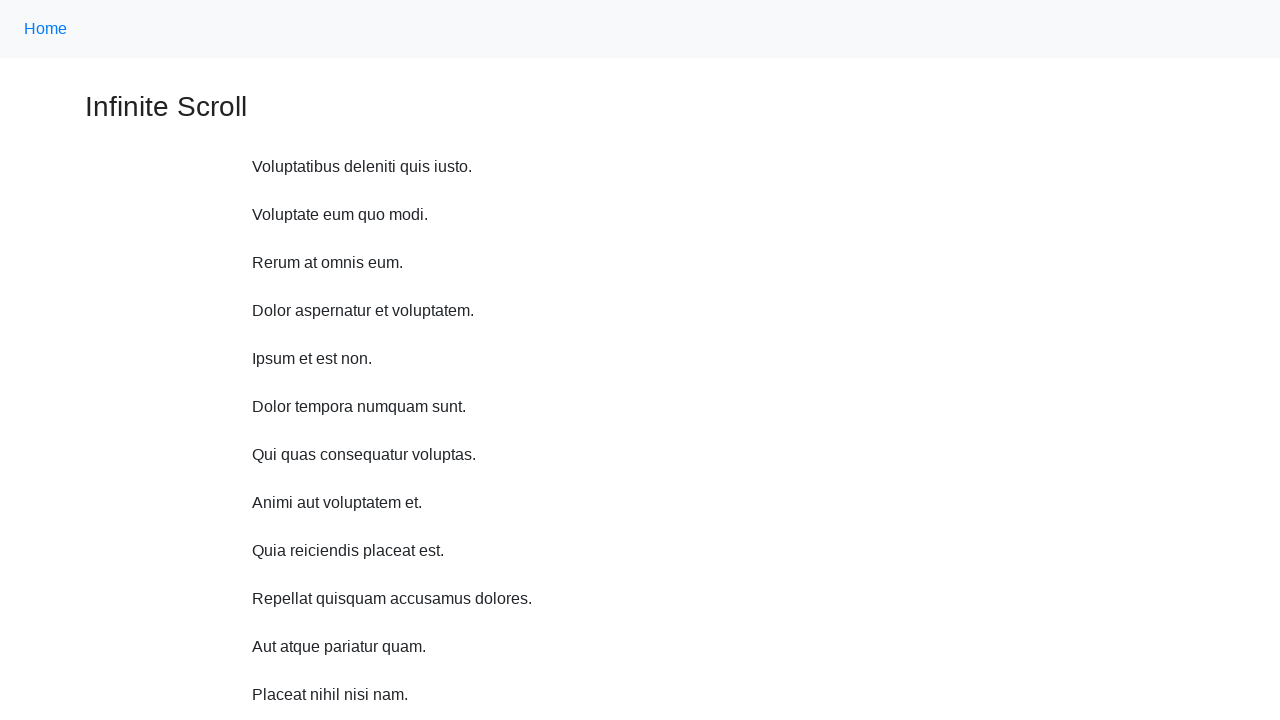

Waited 200ms for visibility after upward scroll
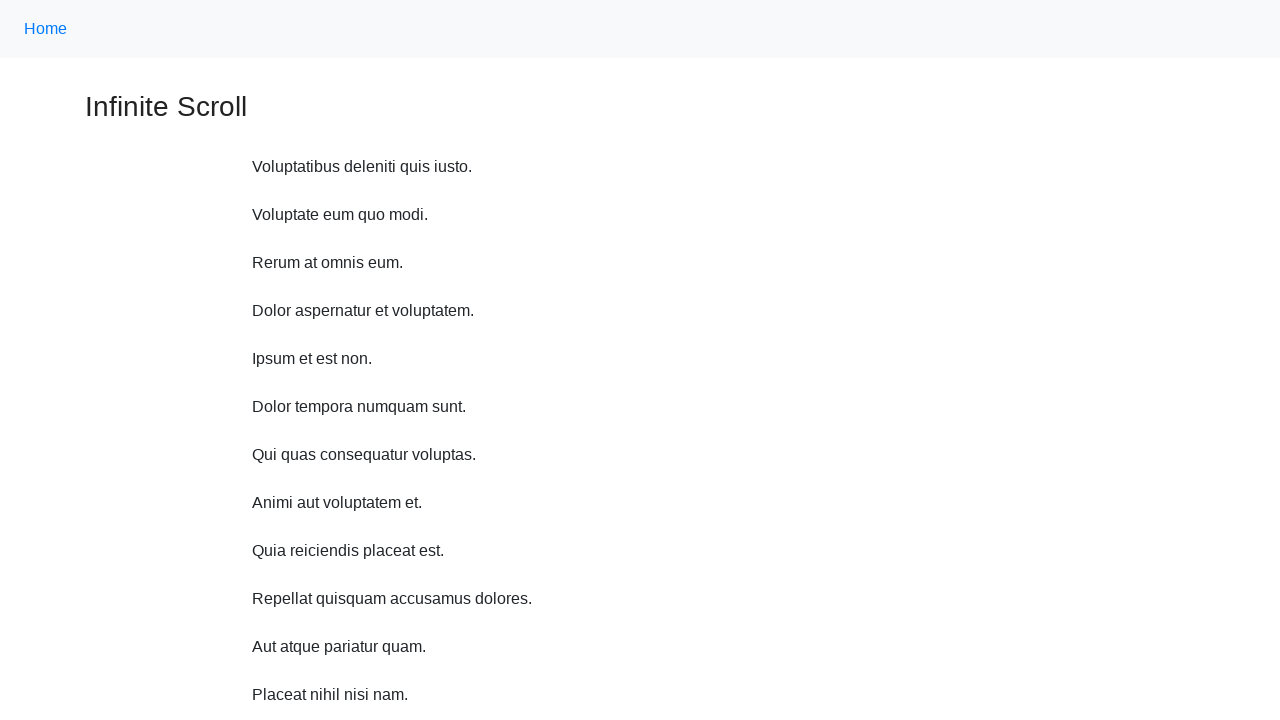

Scrolled up 750 pixels using JavaScript executor
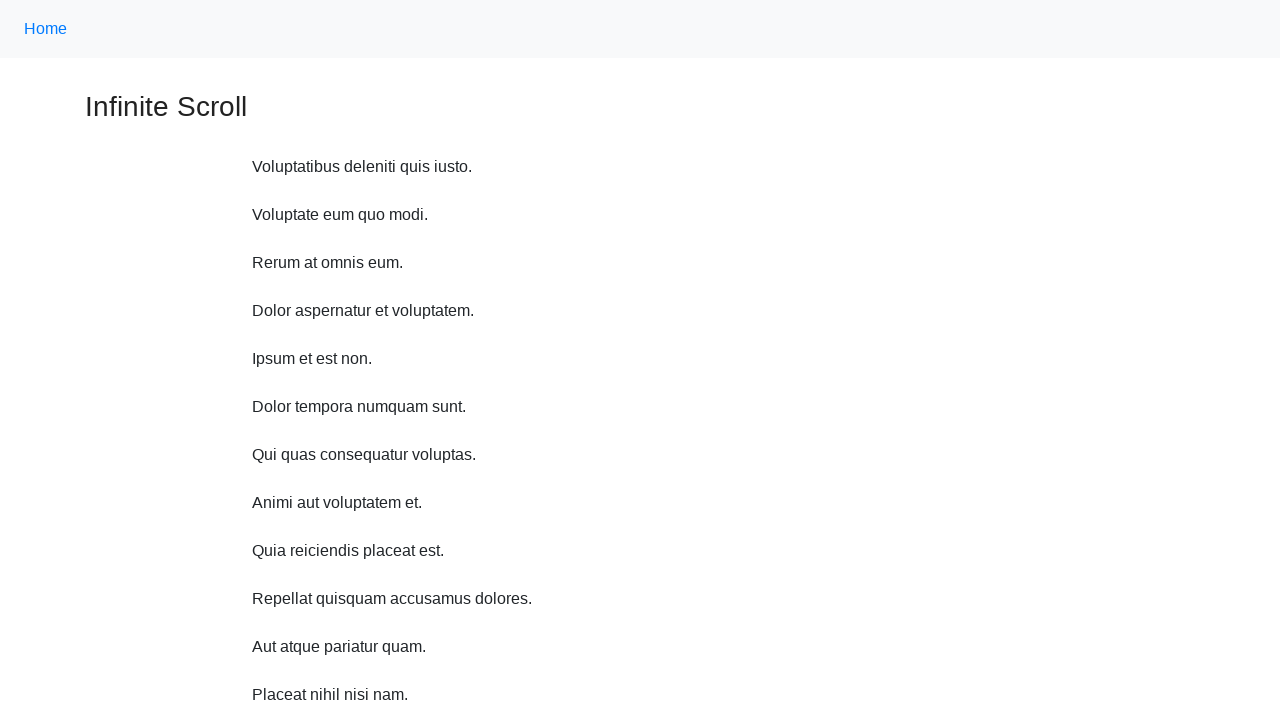

Waited 200ms for visibility after upward scroll
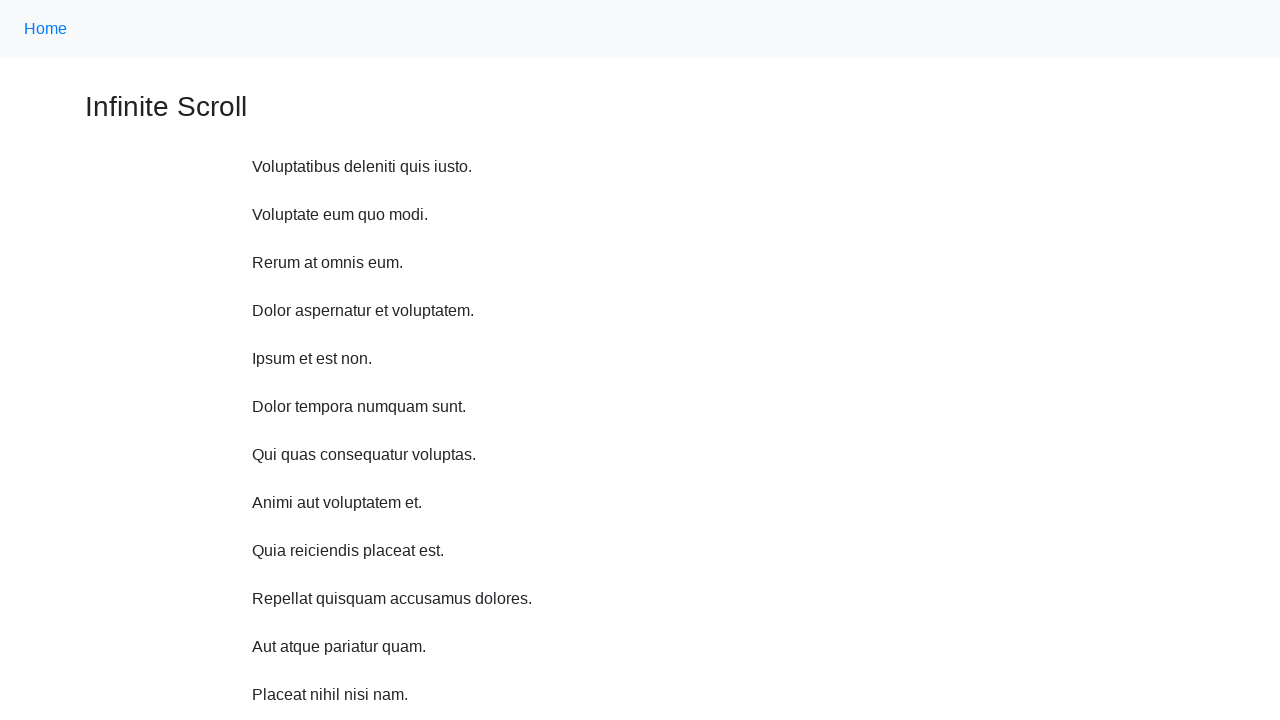

Scrolled up 750 pixels using JavaScript executor
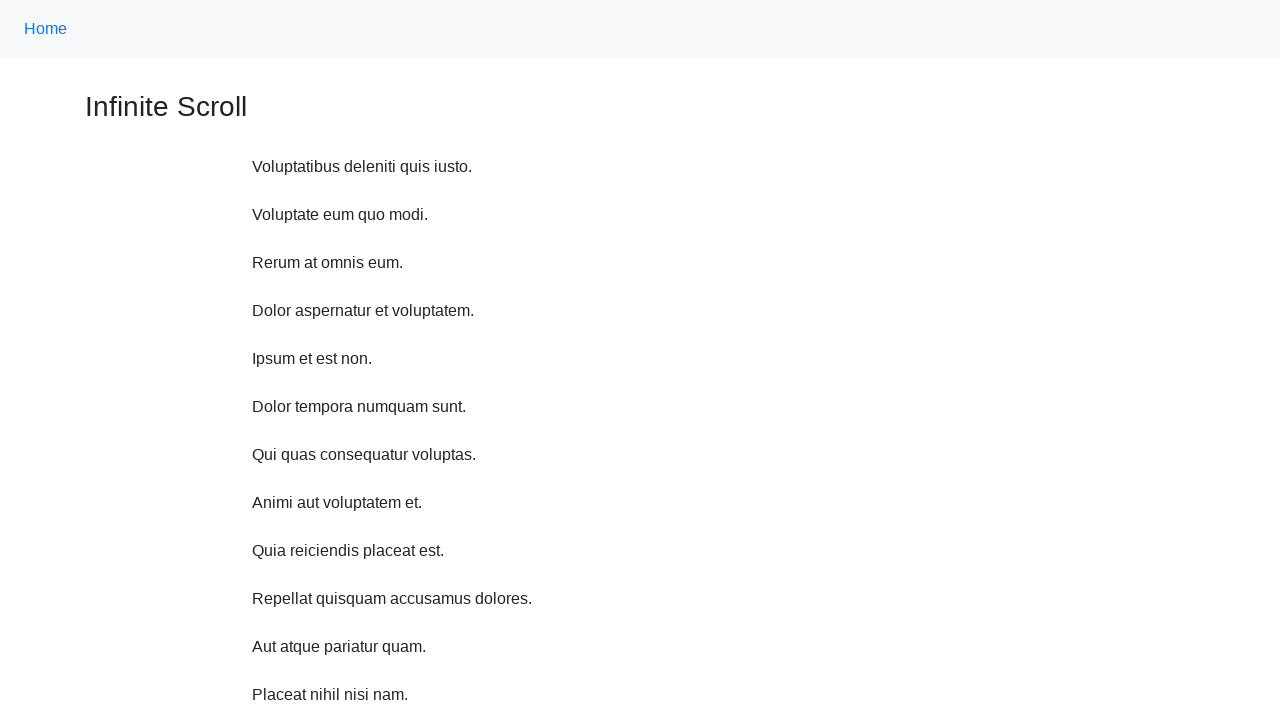

Waited 200ms for visibility after upward scroll
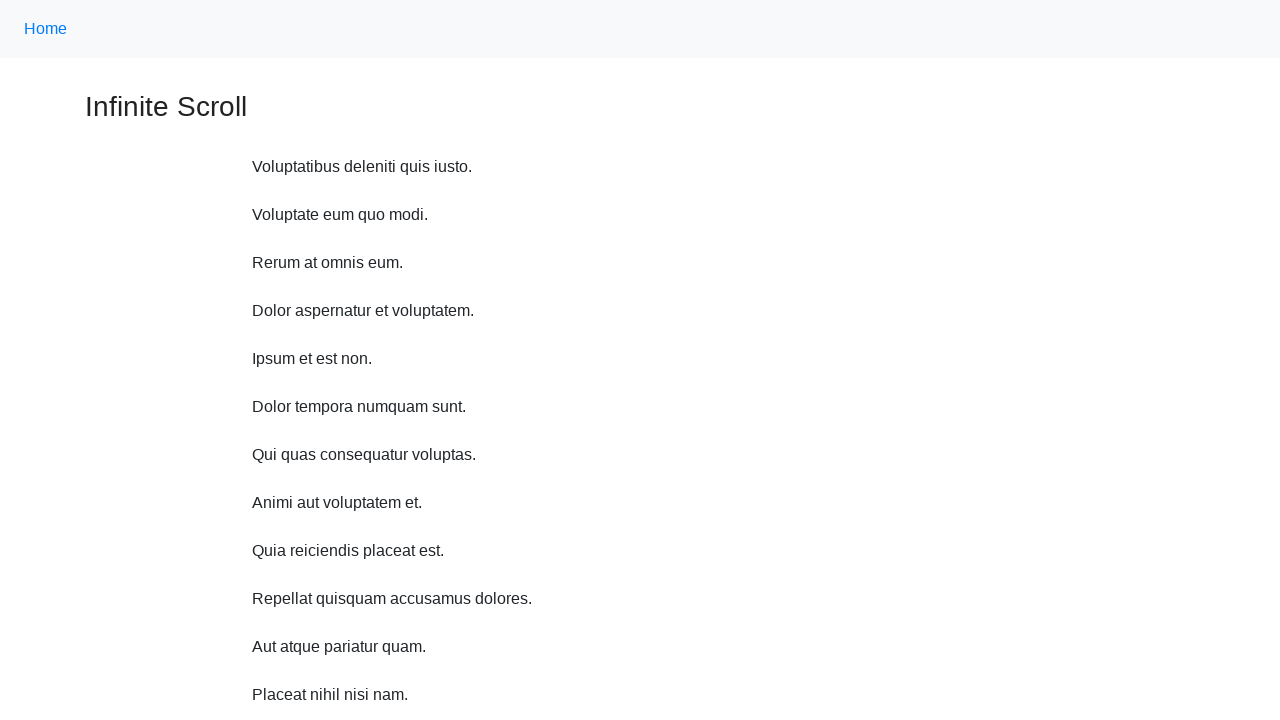

Scrolled up 750 pixels using JavaScript executor
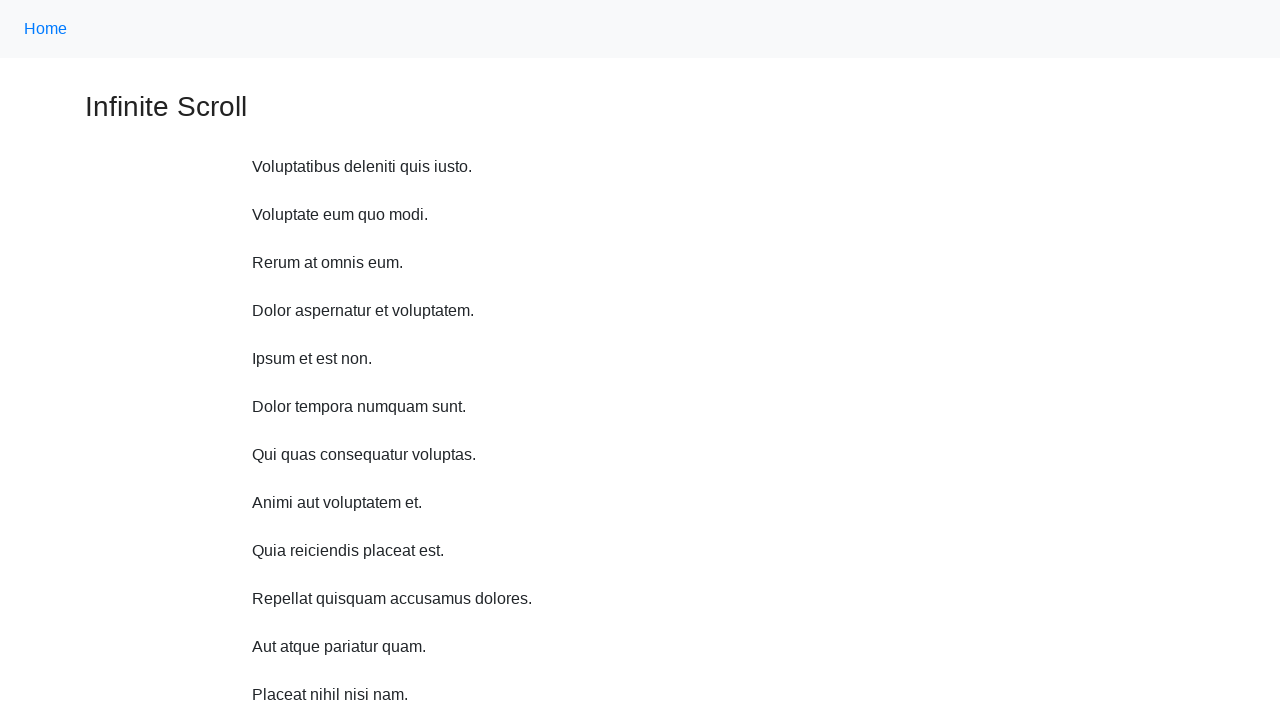

Waited 200ms for visibility after upward scroll
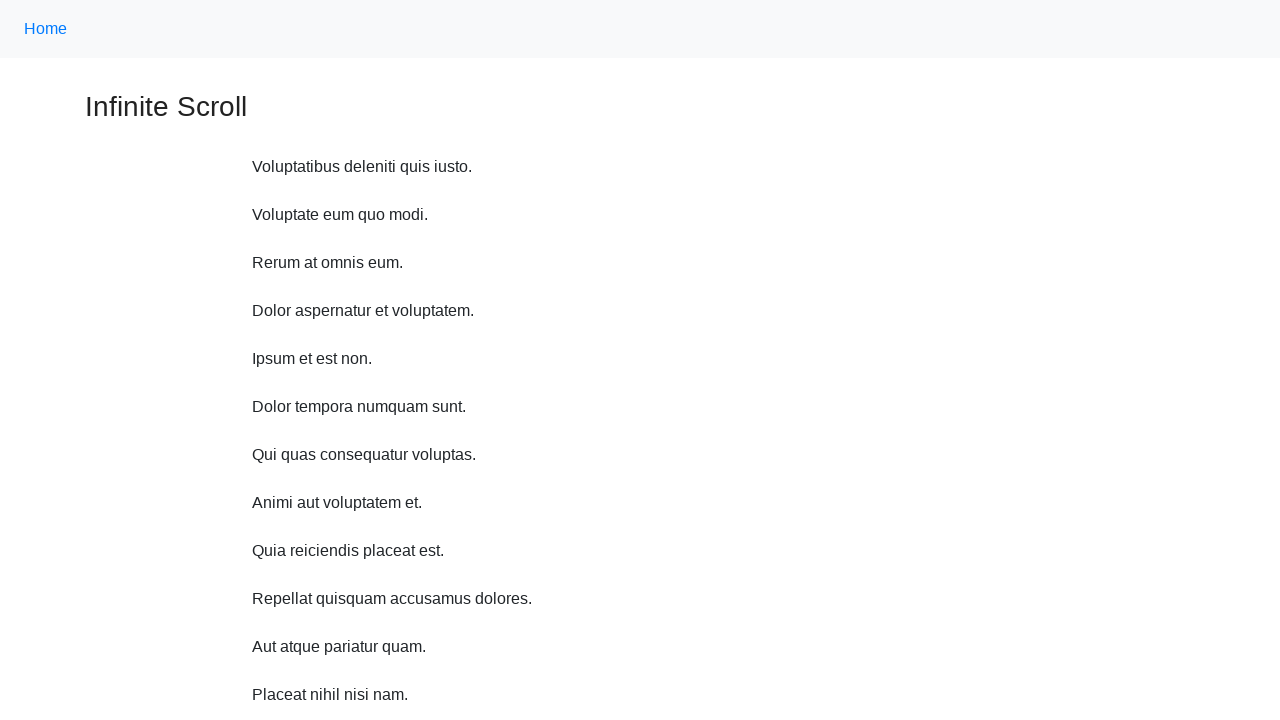

Scrolled up 750 pixels using JavaScript executor
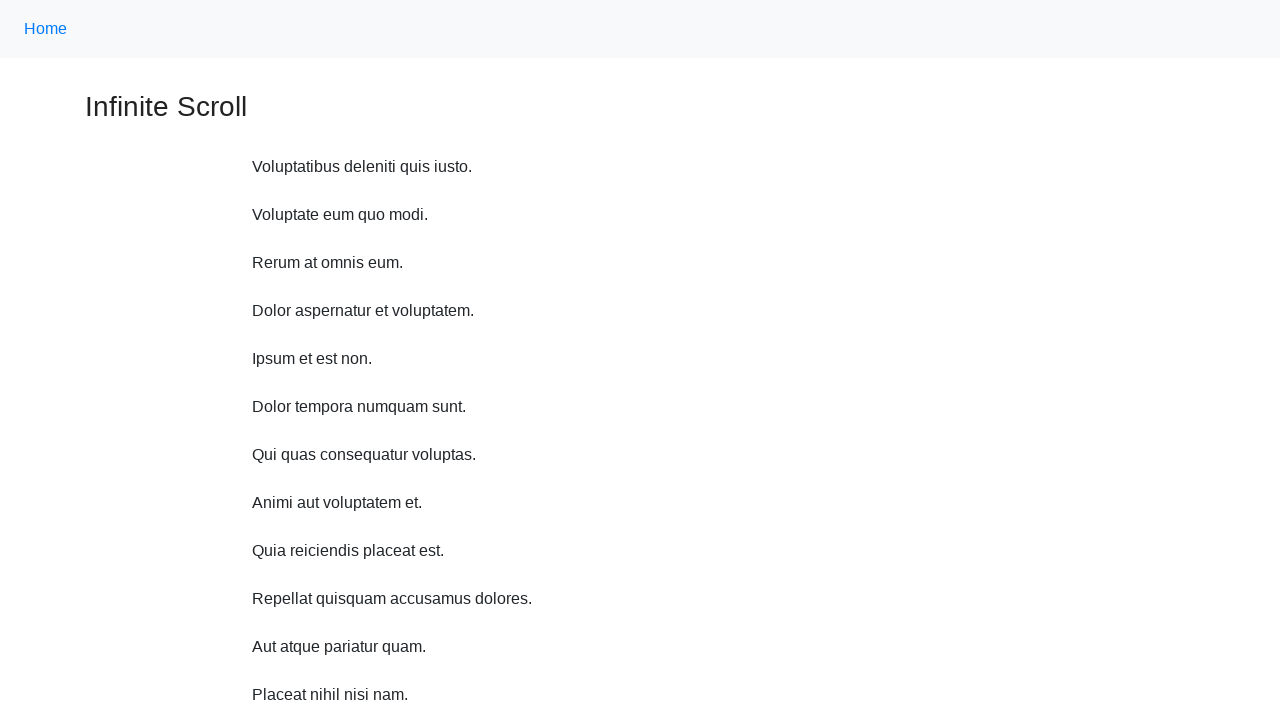

Waited 200ms for visibility after upward scroll
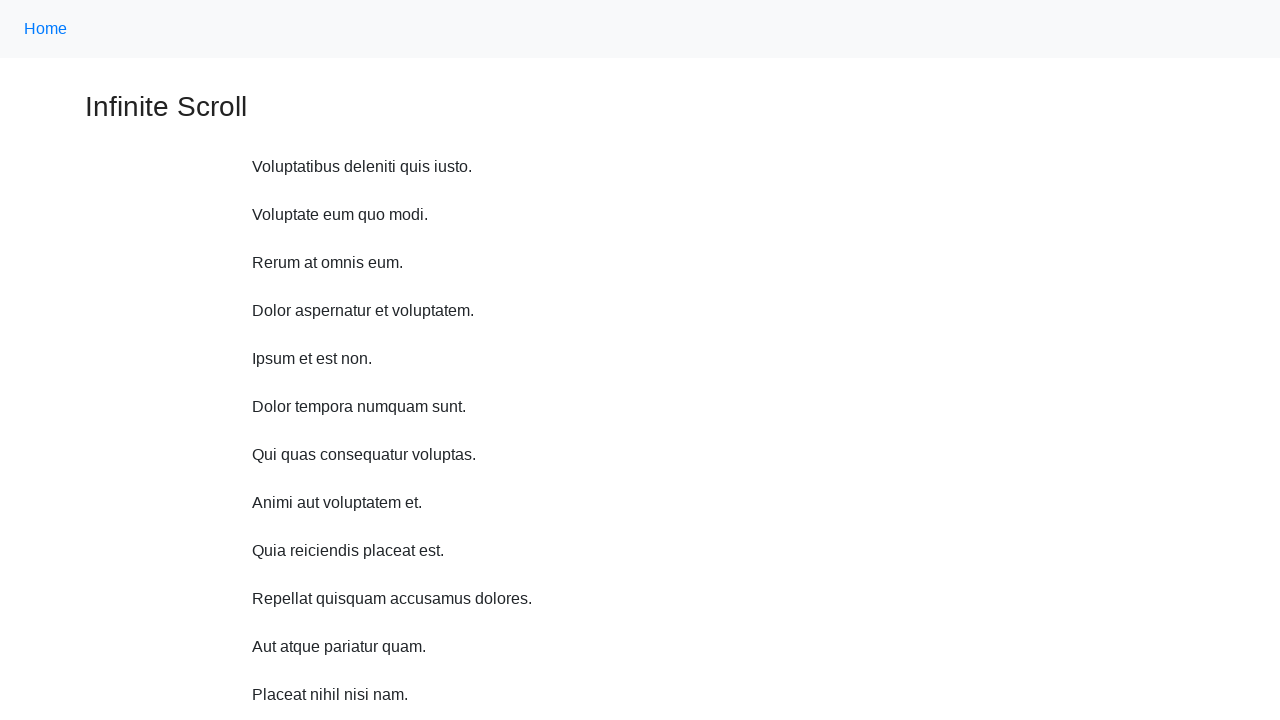

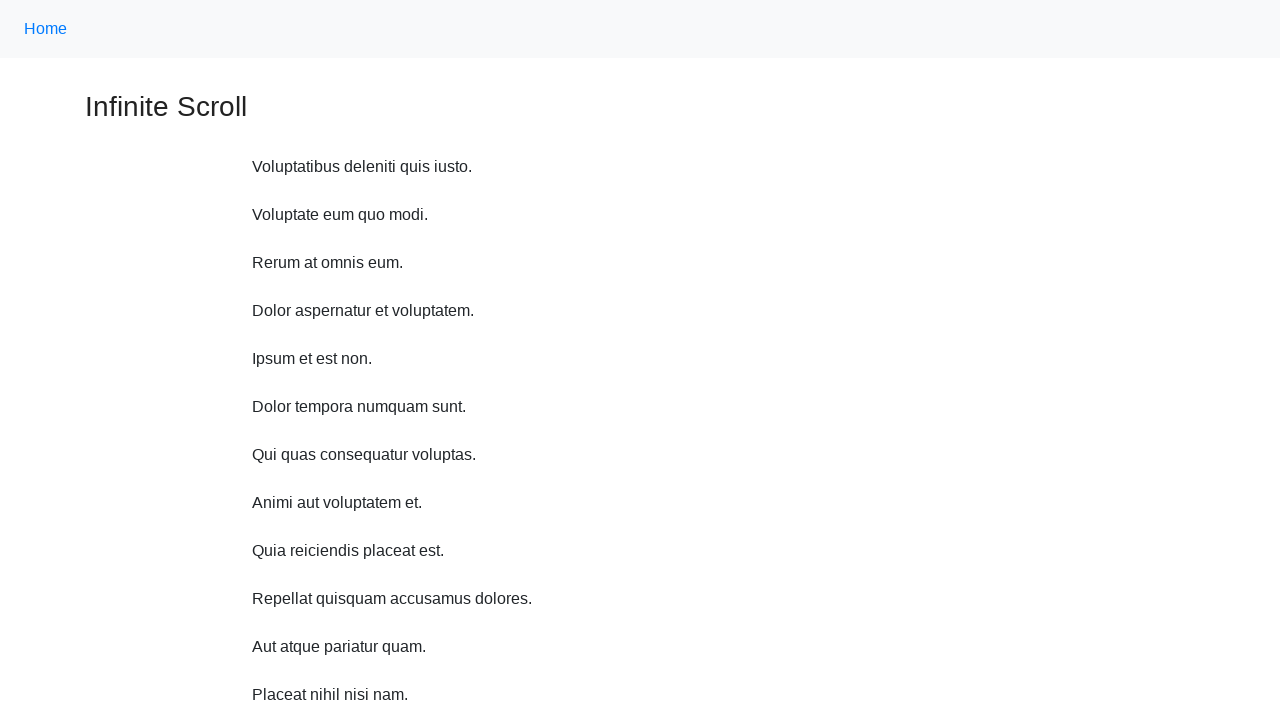